Verifies that Fee SEI values in the transactions table are rounded to at most 6 decimal places

Starting URL: https://seitrace.com/txs

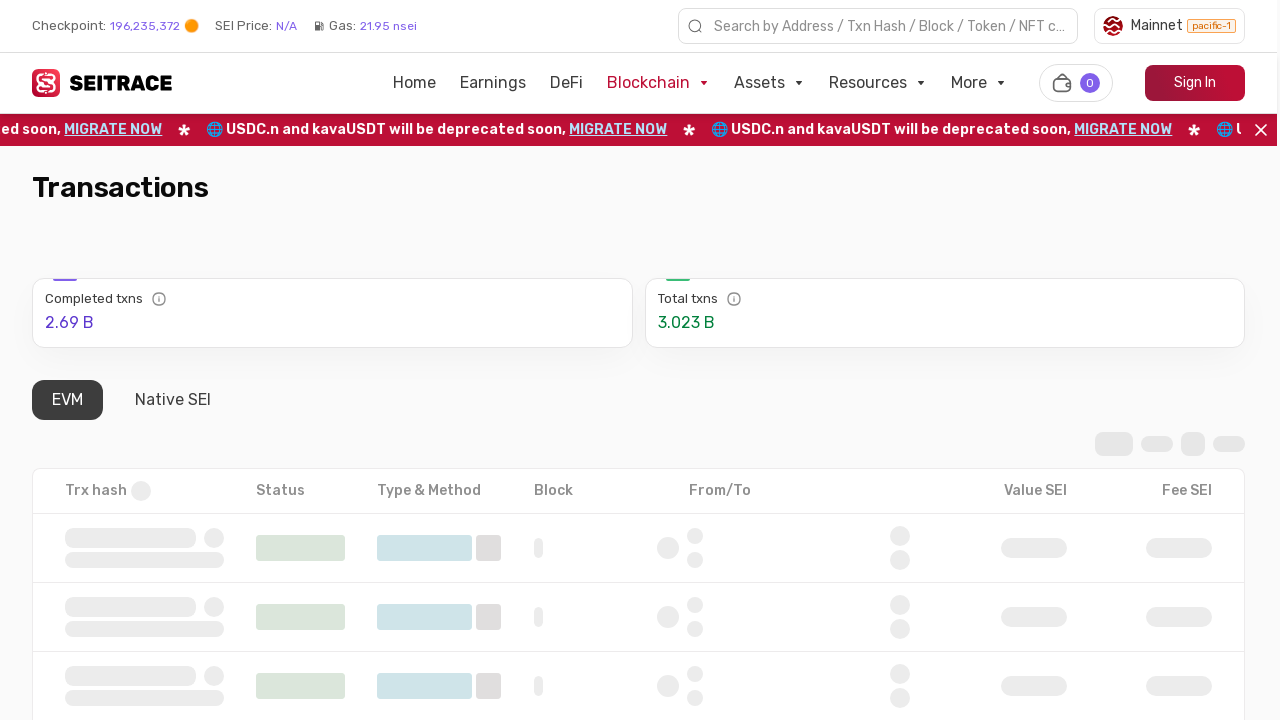

Waited for transactions table to load
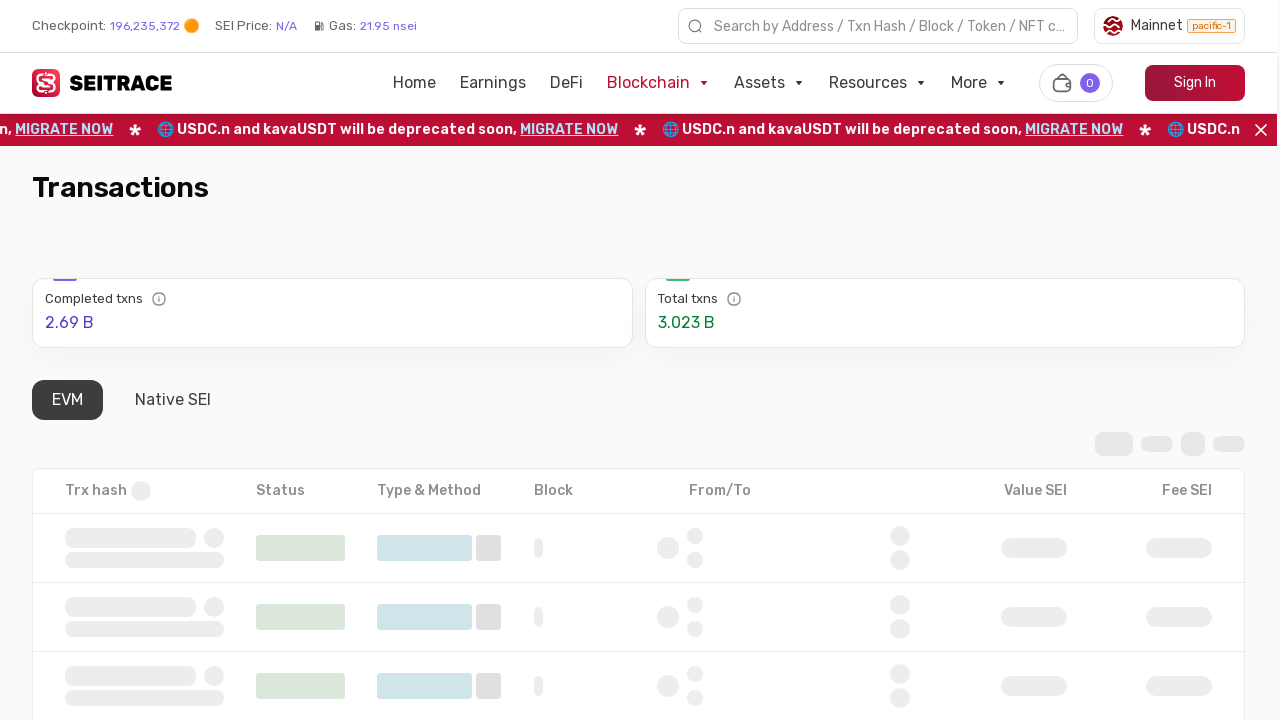

Located all transaction rows in table
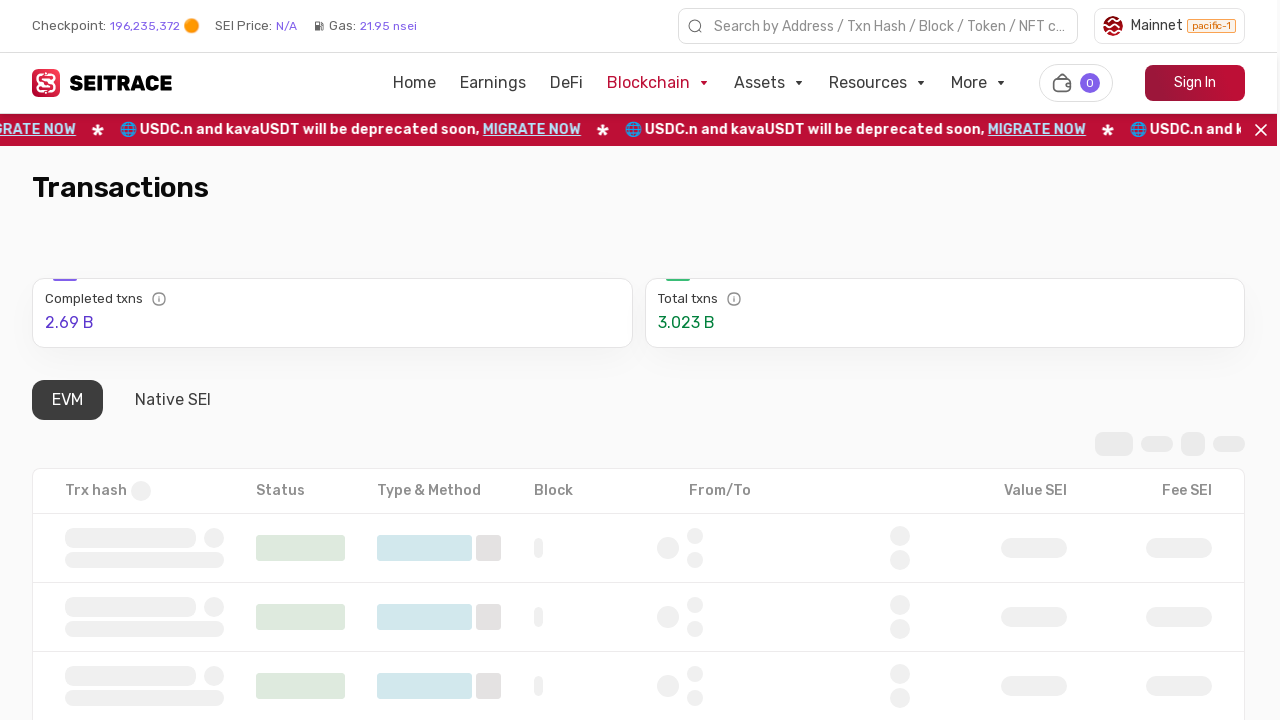

Found 10 transaction rows in table
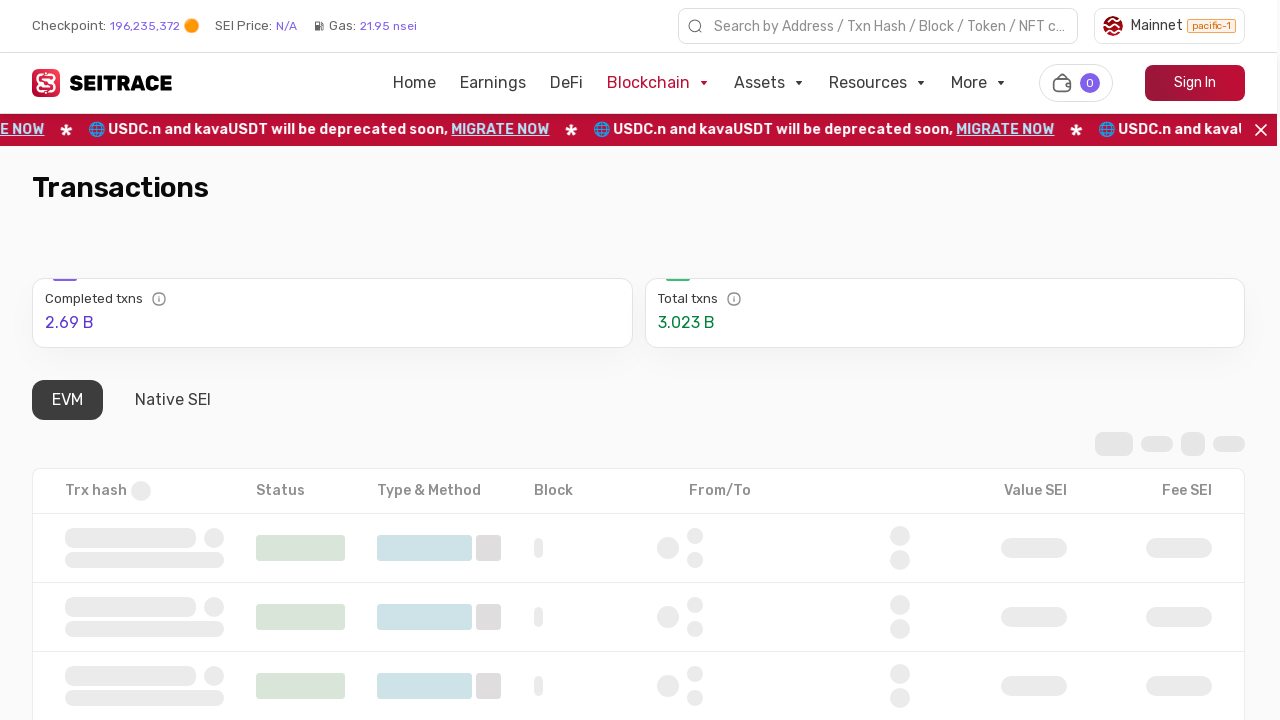

Selected transaction row 1
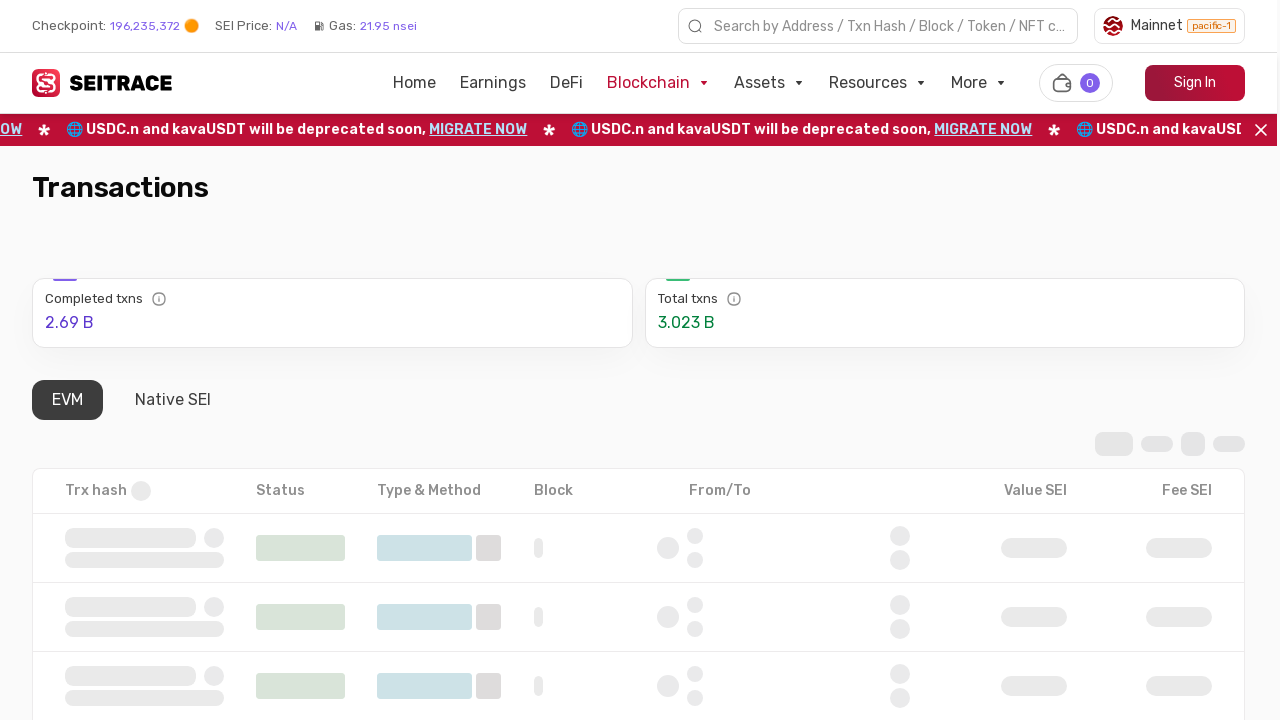

Located Fee SEI cell in row 1
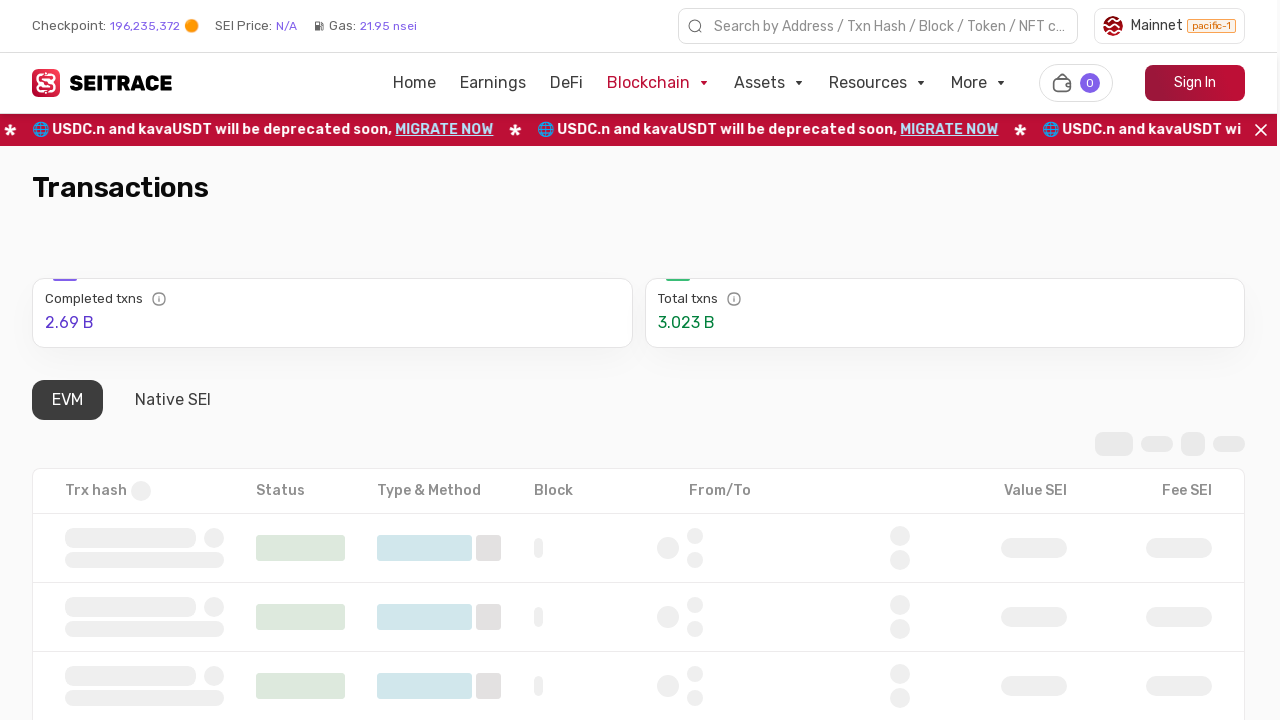

Retrieved Fee SEI text from row 1
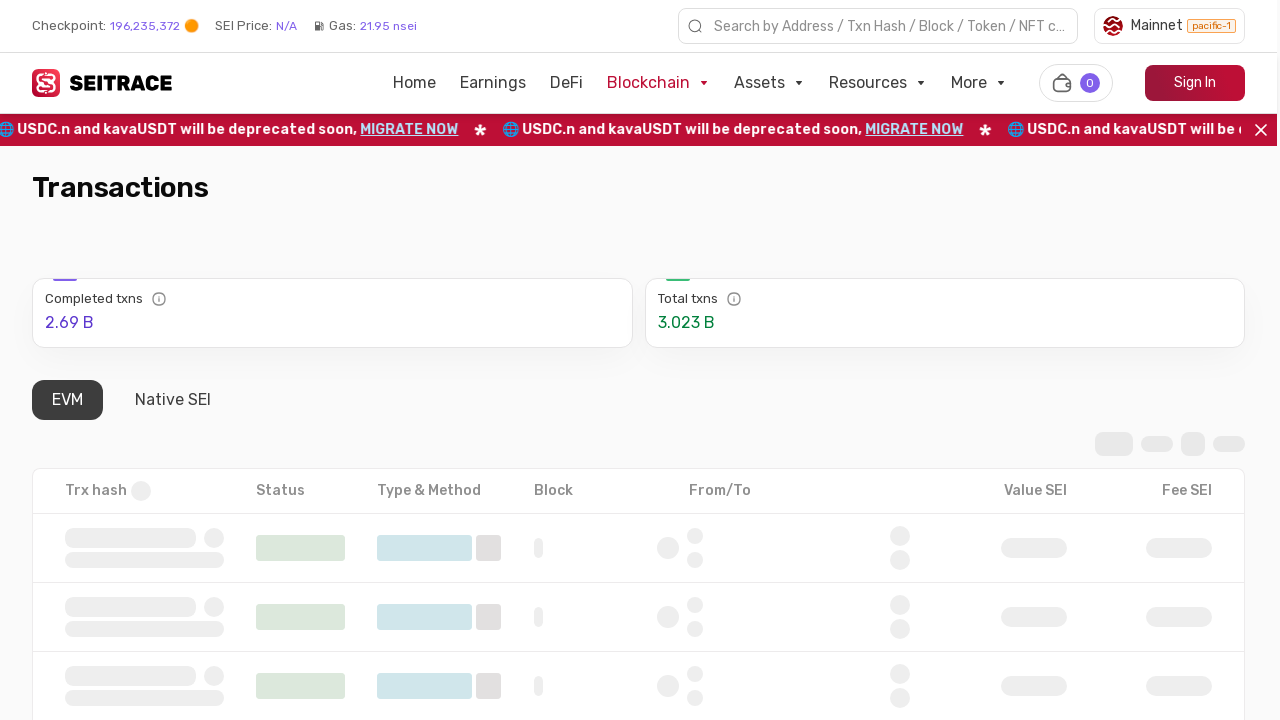

Skipped empty or dash Fee SEI value in row 1
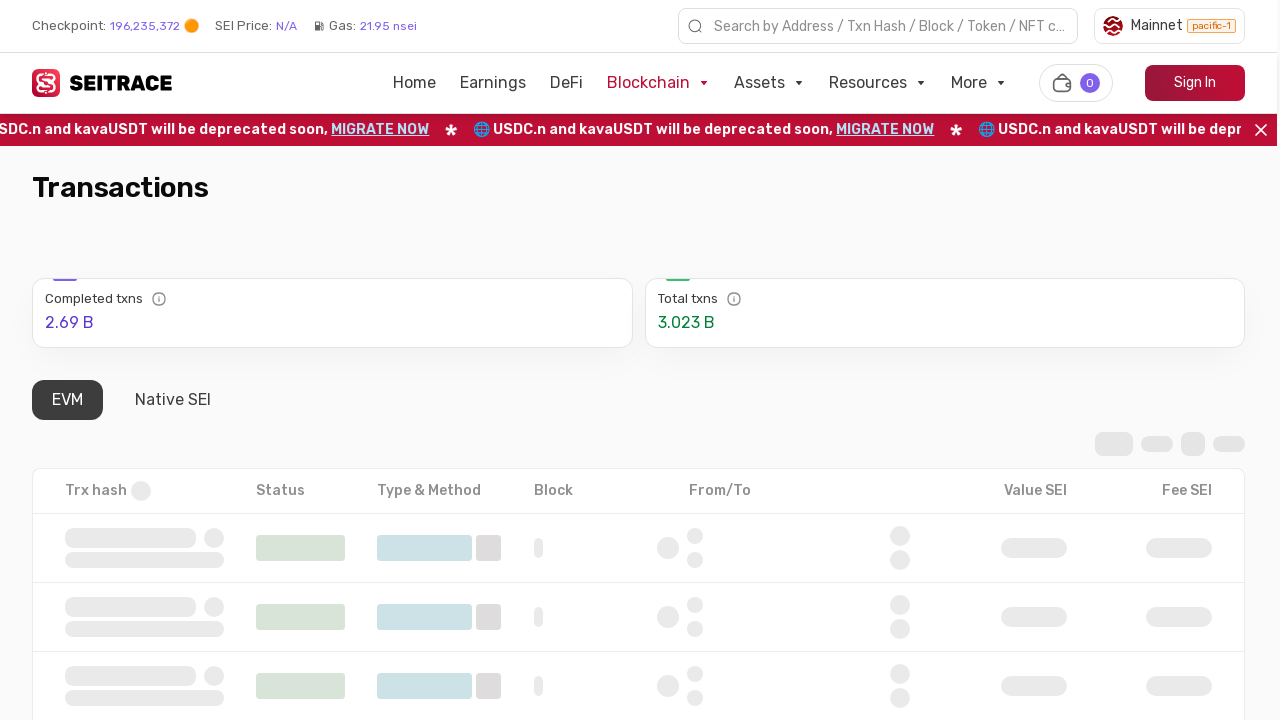

Selected transaction row 2
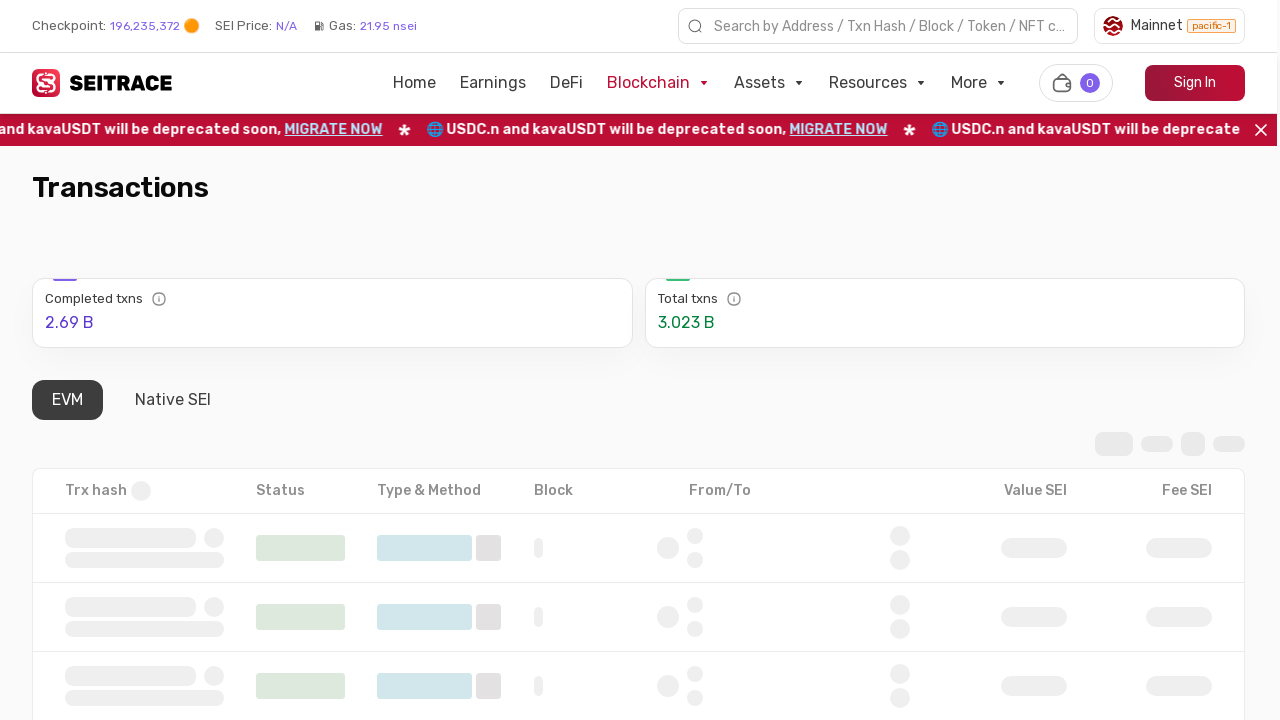

Located Fee SEI cell in row 2
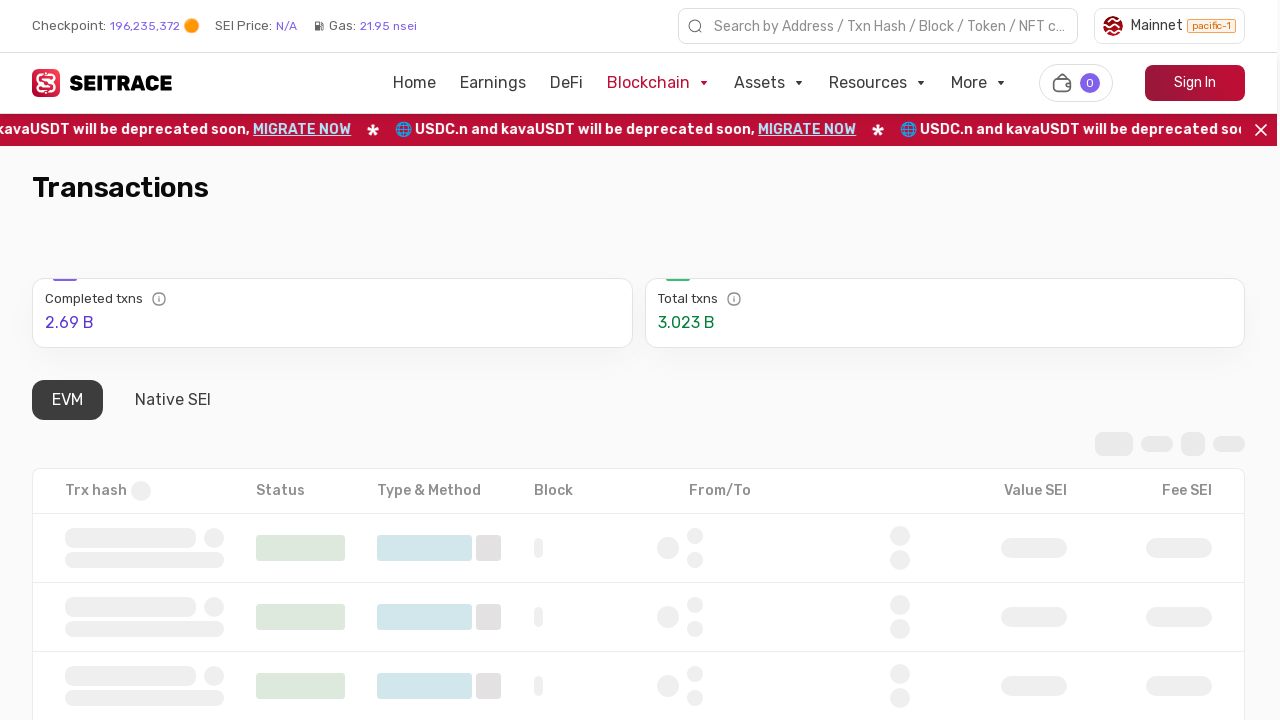

Retrieved Fee SEI text from row 2
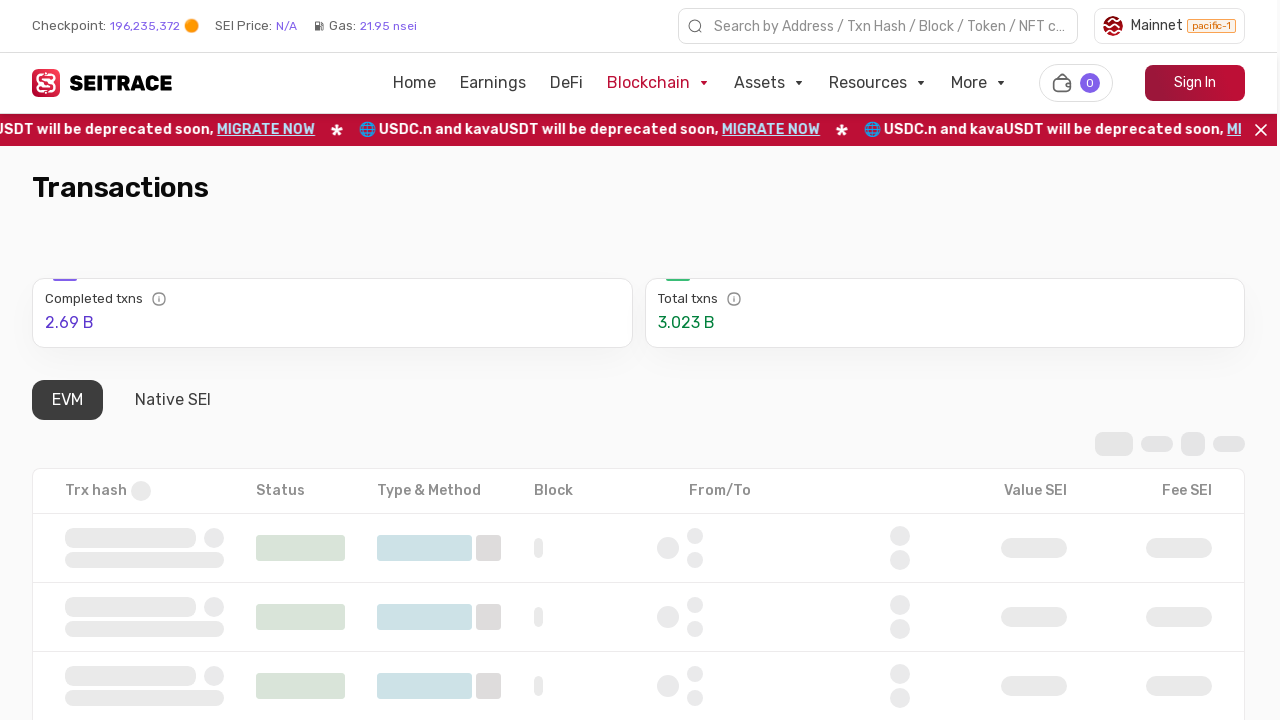

Skipped empty or dash Fee SEI value in row 2
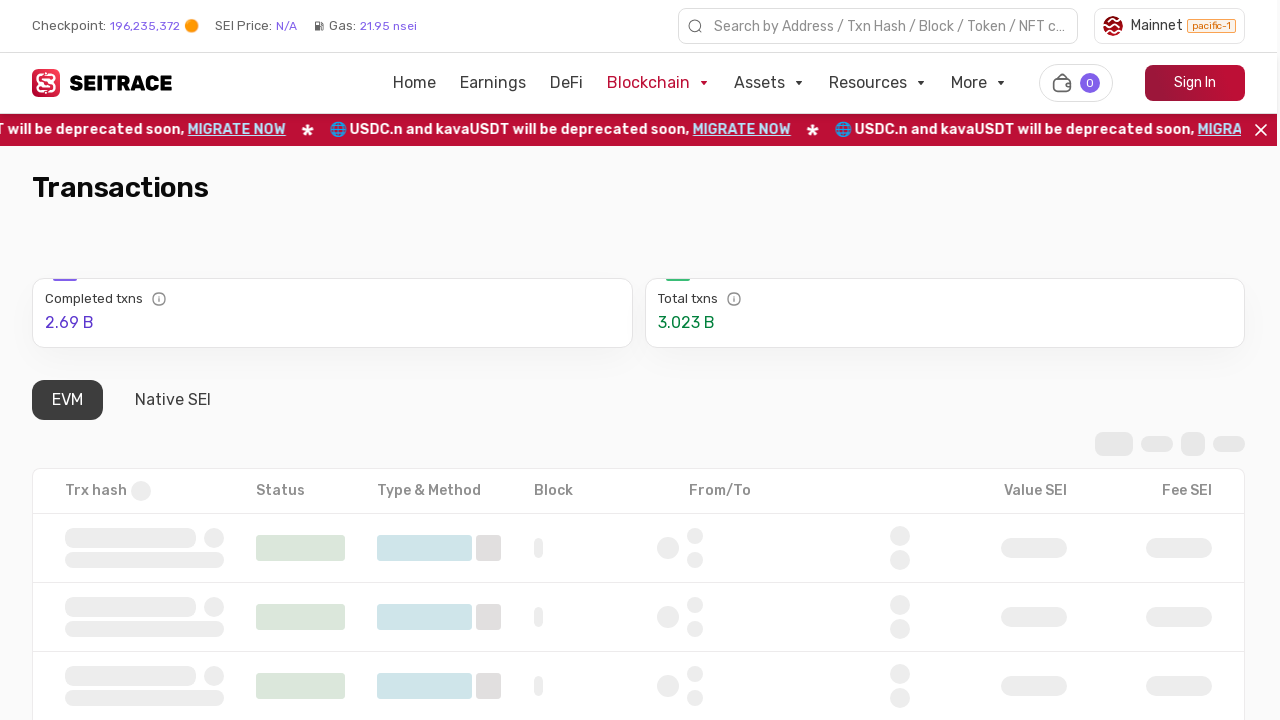

Selected transaction row 3
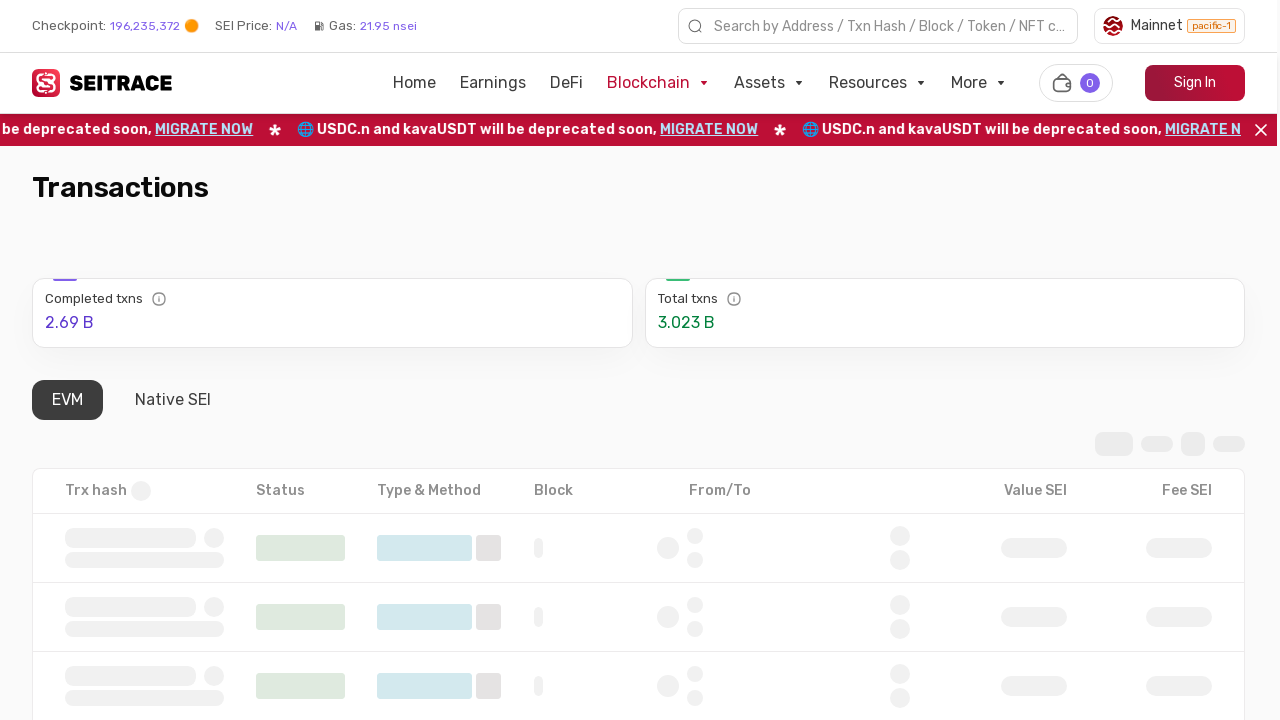

Located Fee SEI cell in row 3
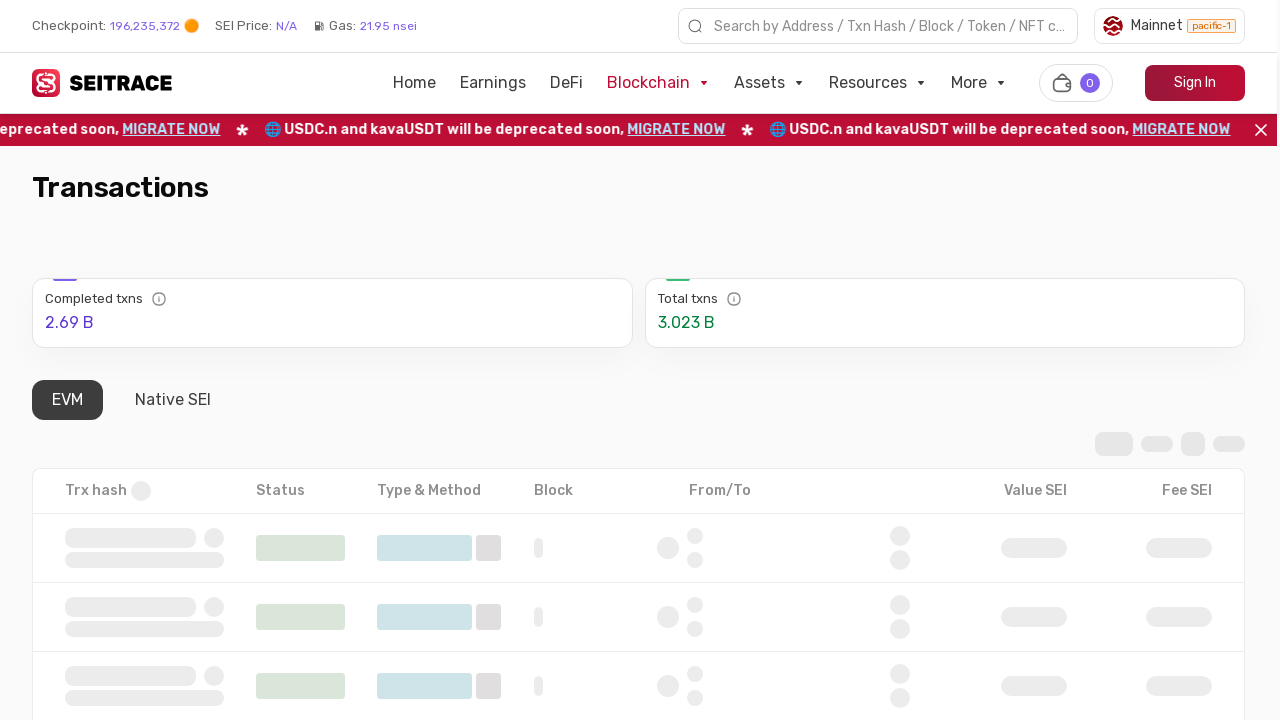

Retrieved Fee SEI text from row 3
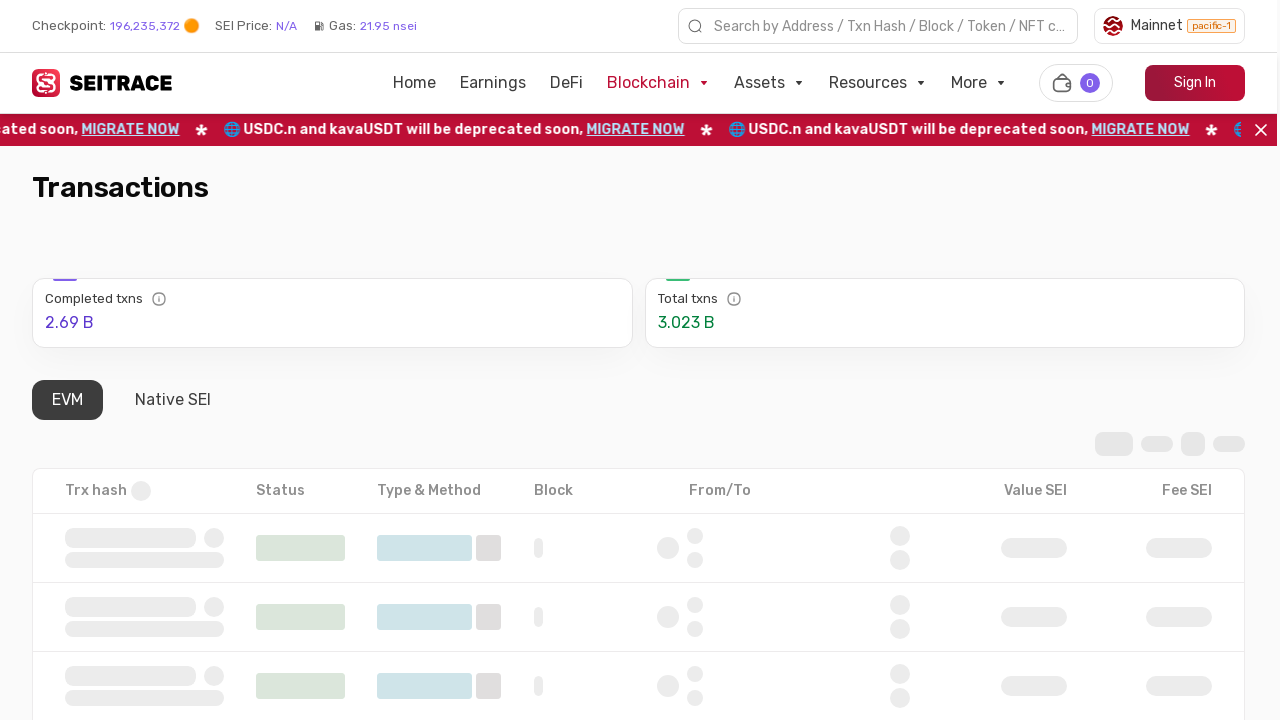

Skipped empty or dash Fee SEI value in row 3
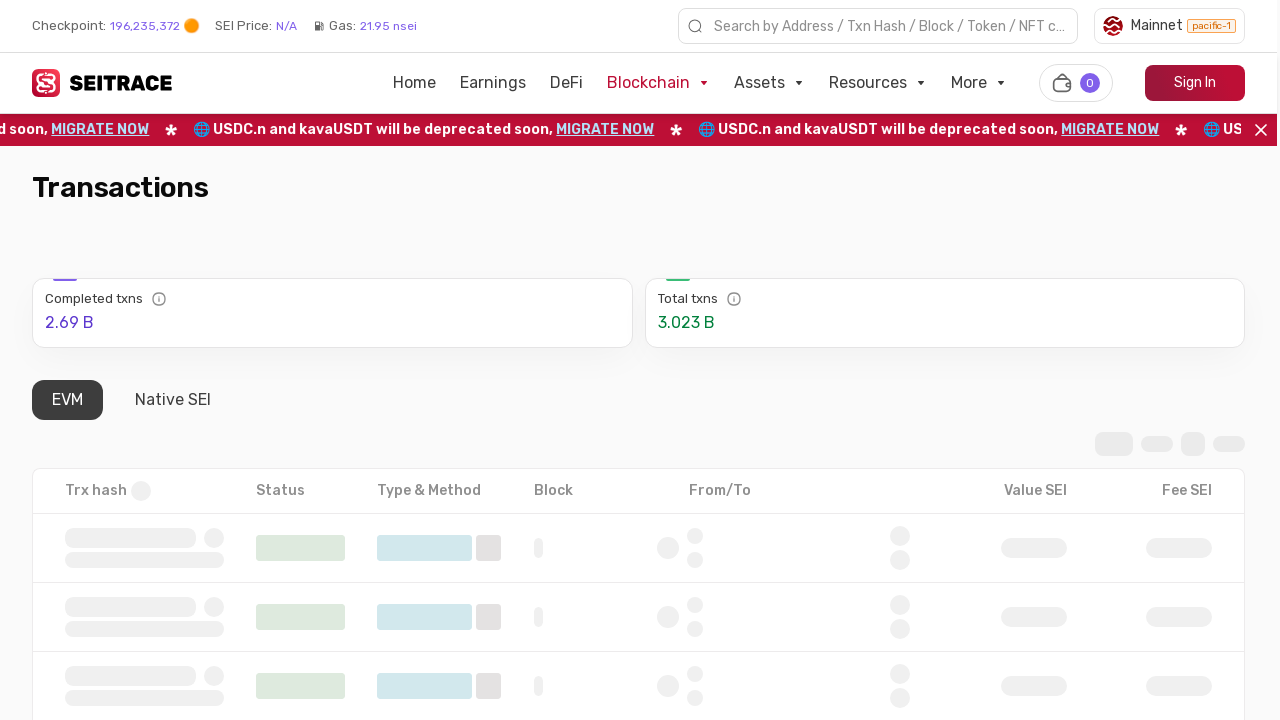

Selected transaction row 4
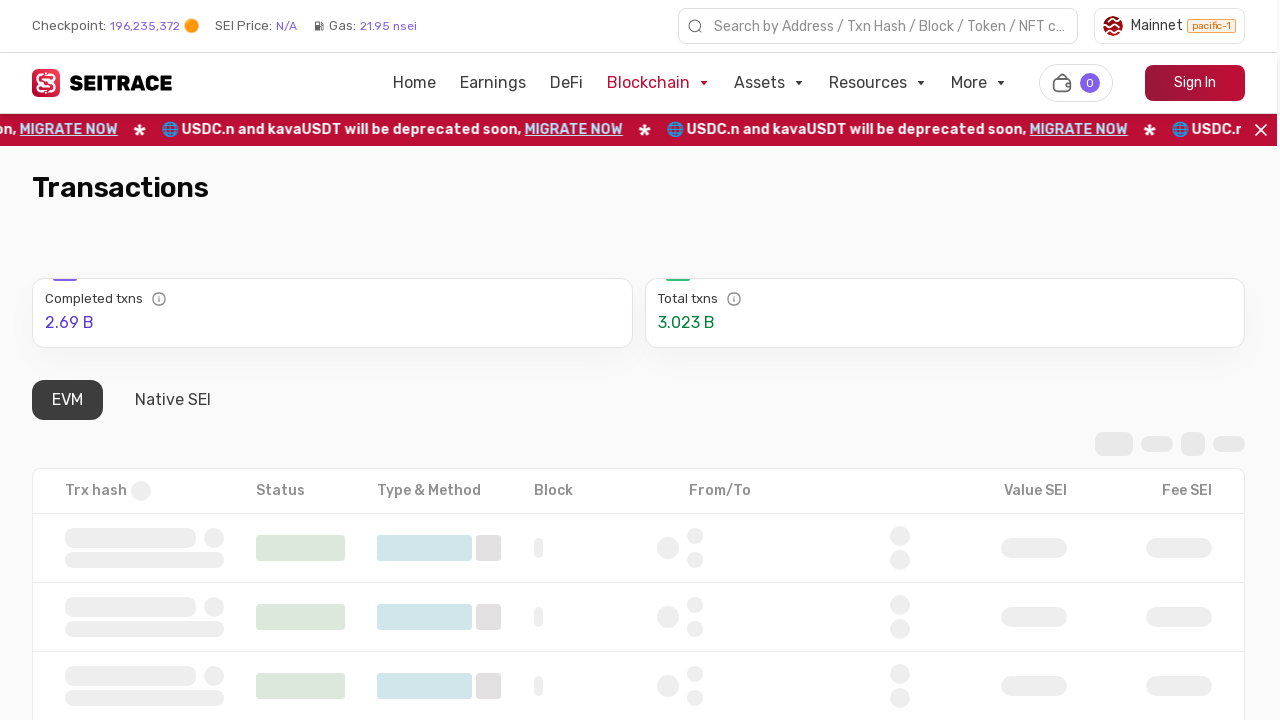

Located Fee SEI cell in row 4
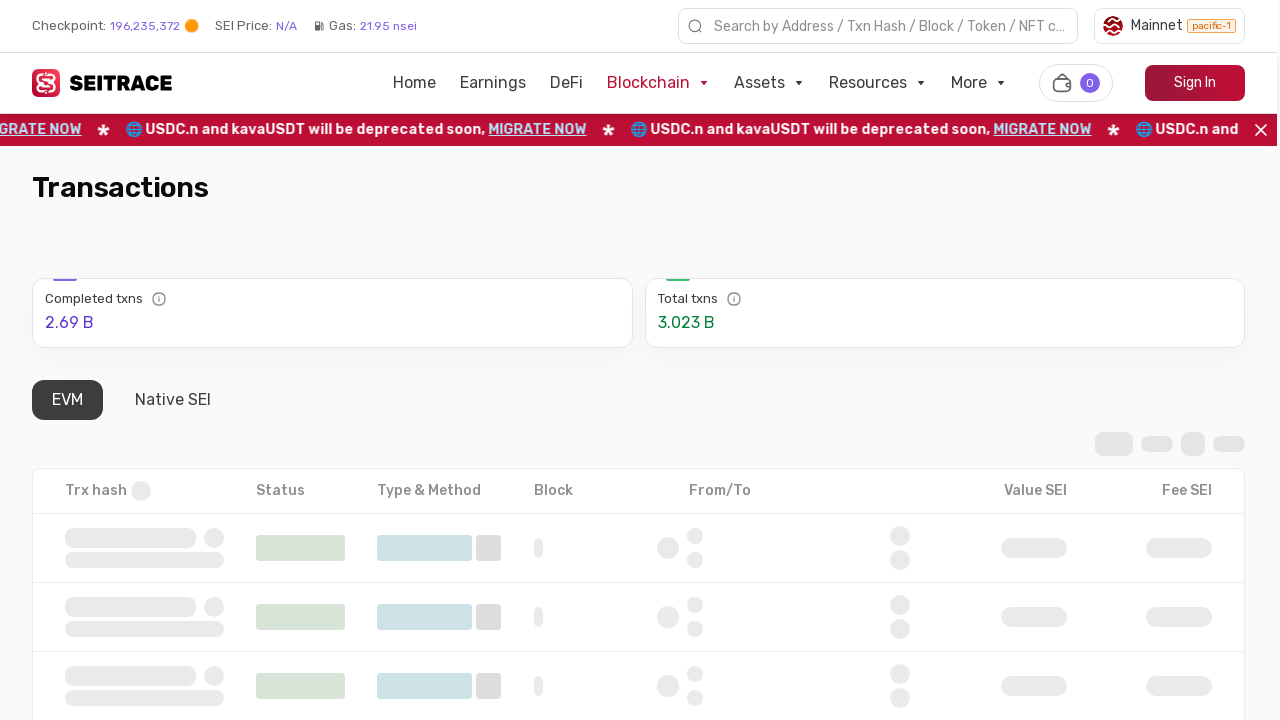

Retrieved Fee SEI text from row 4
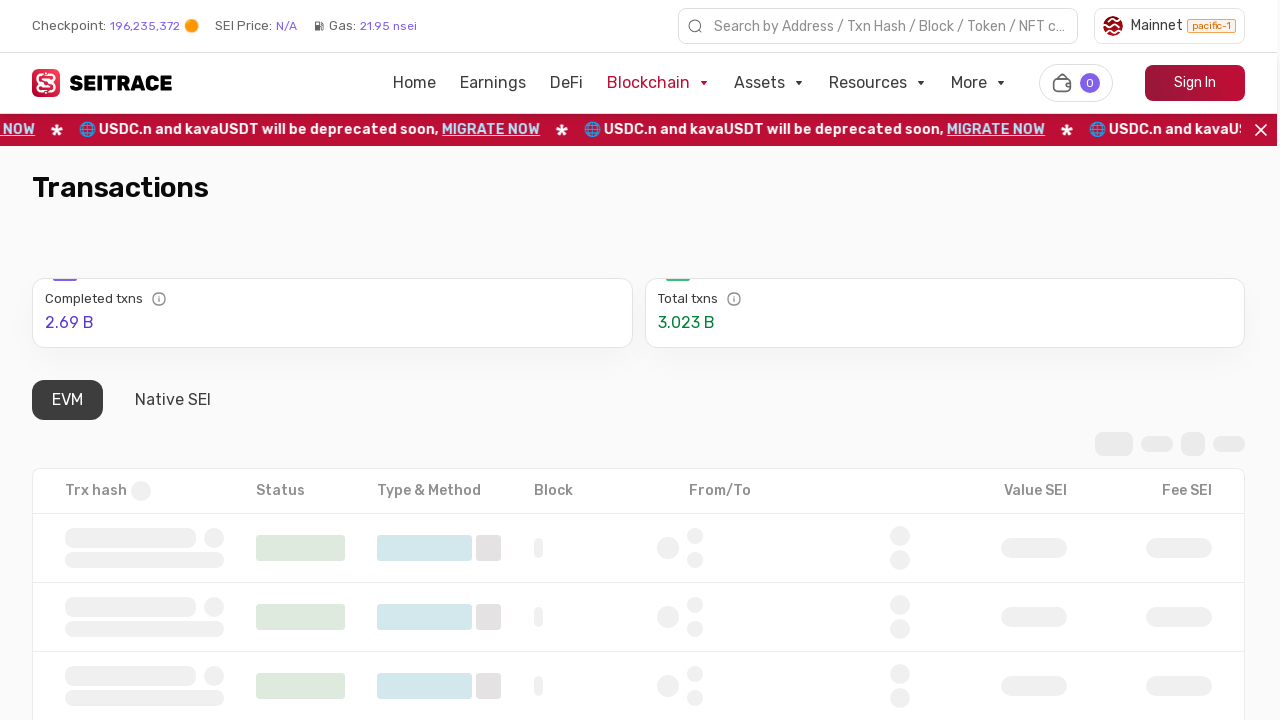

Skipped empty or dash Fee SEI value in row 4
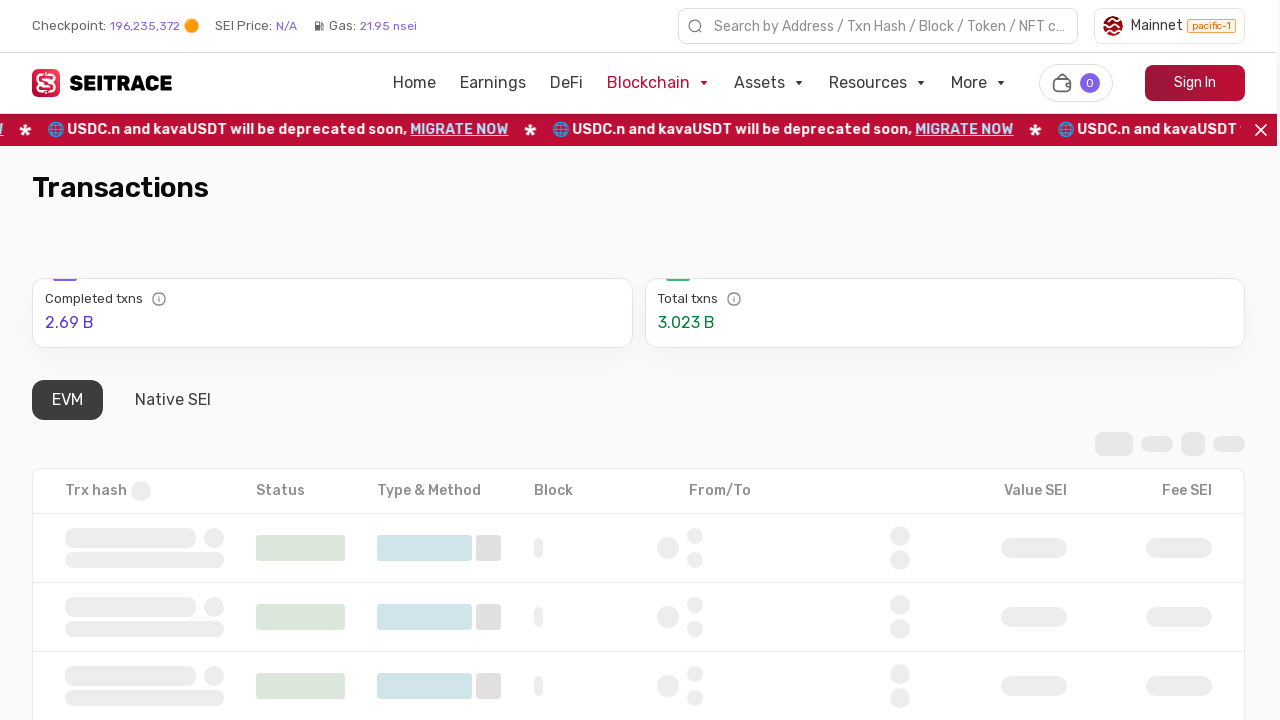

Selected transaction row 5
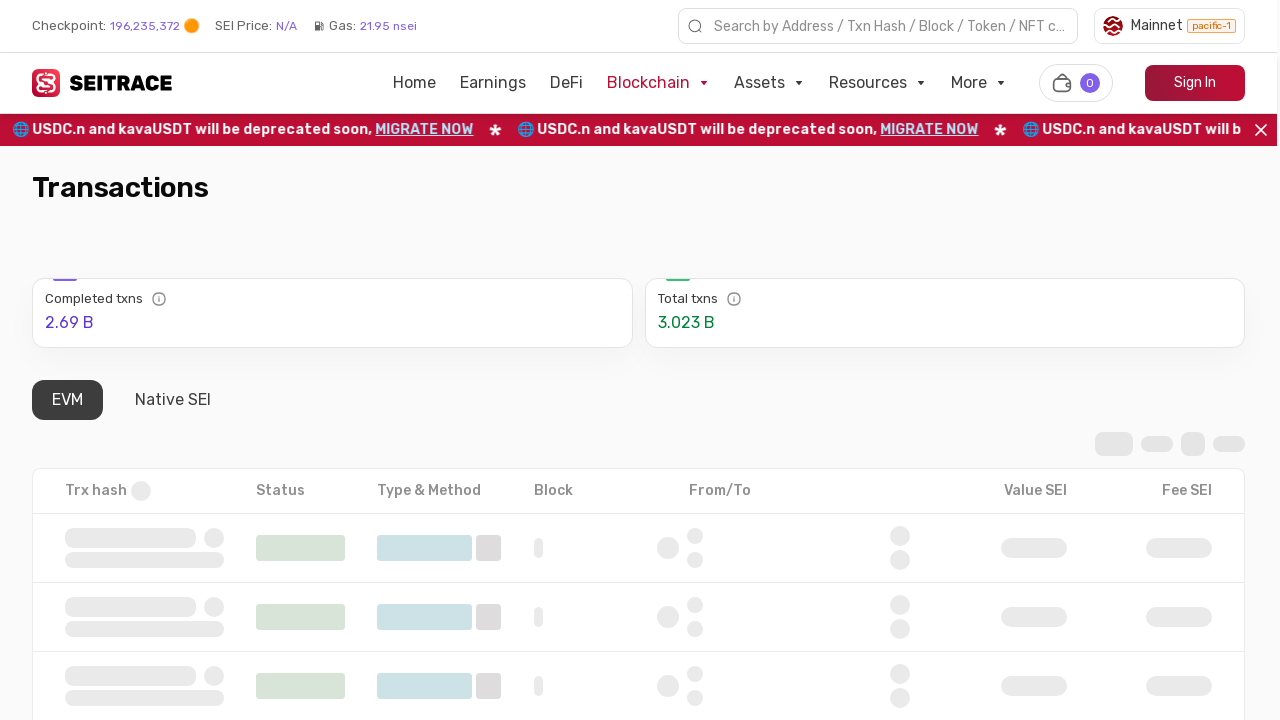

Located Fee SEI cell in row 5
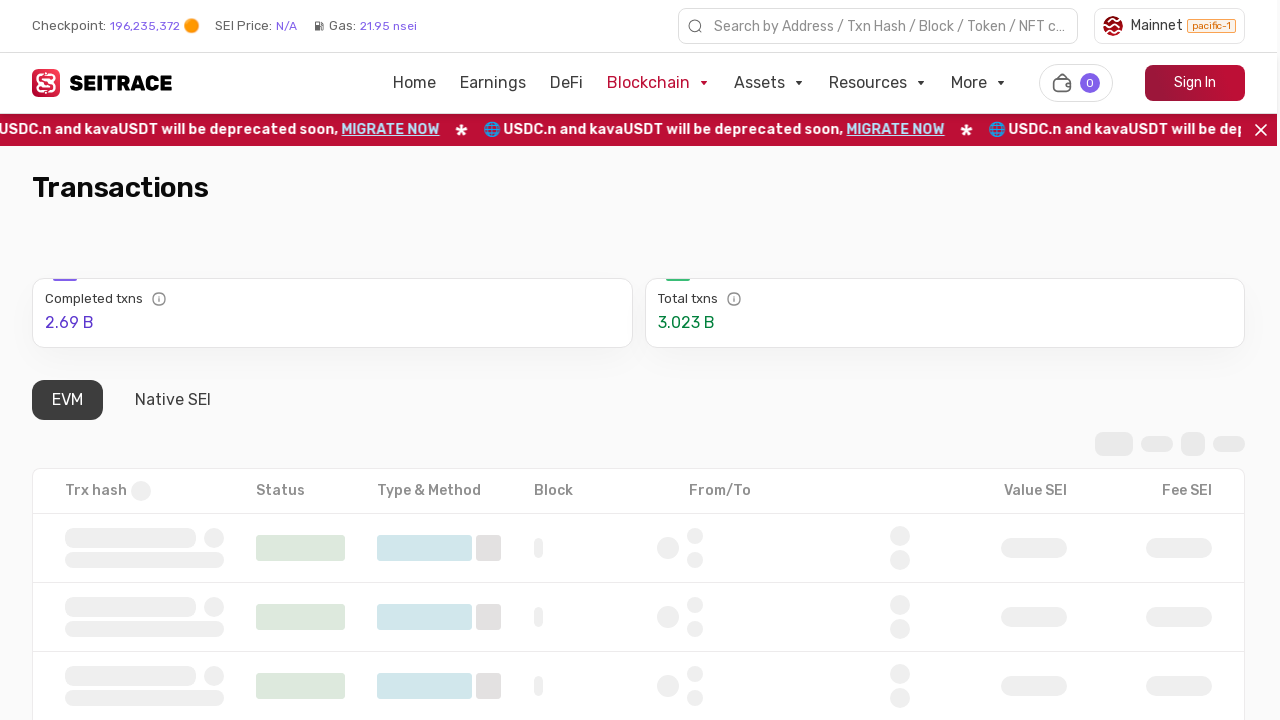

Retrieved Fee SEI text from row 5
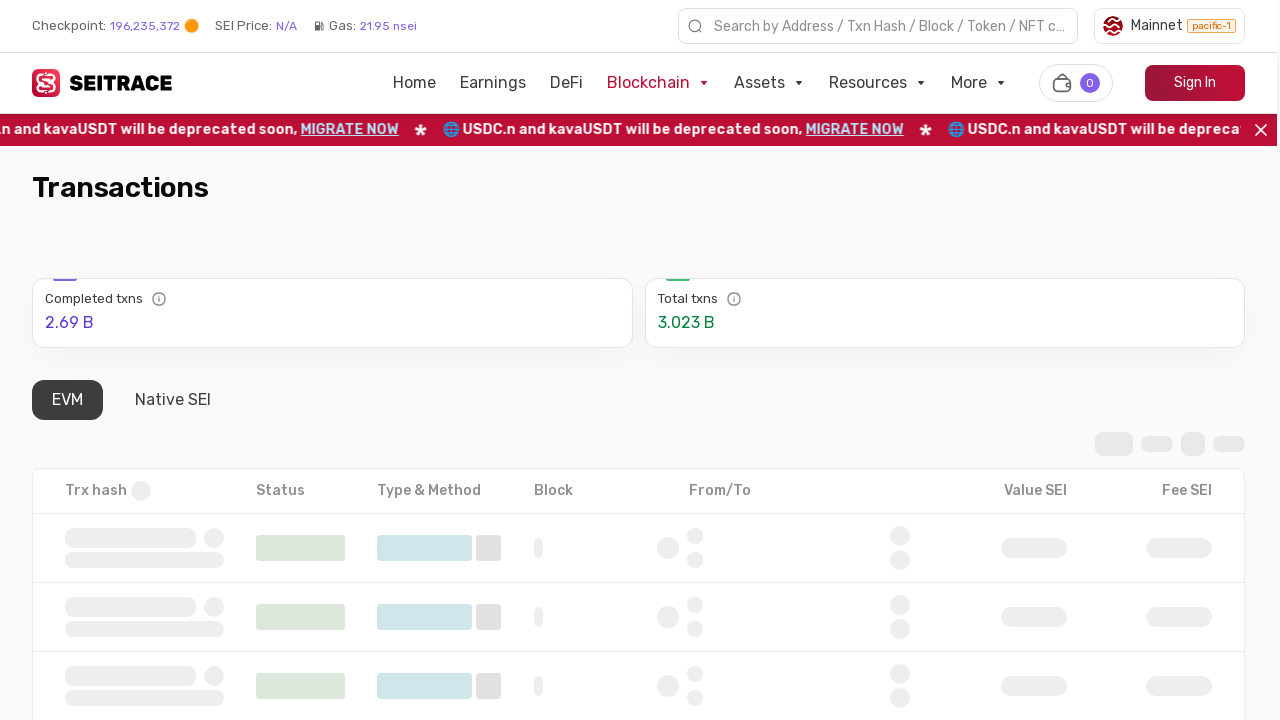

Skipped empty or dash Fee SEI value in row 5
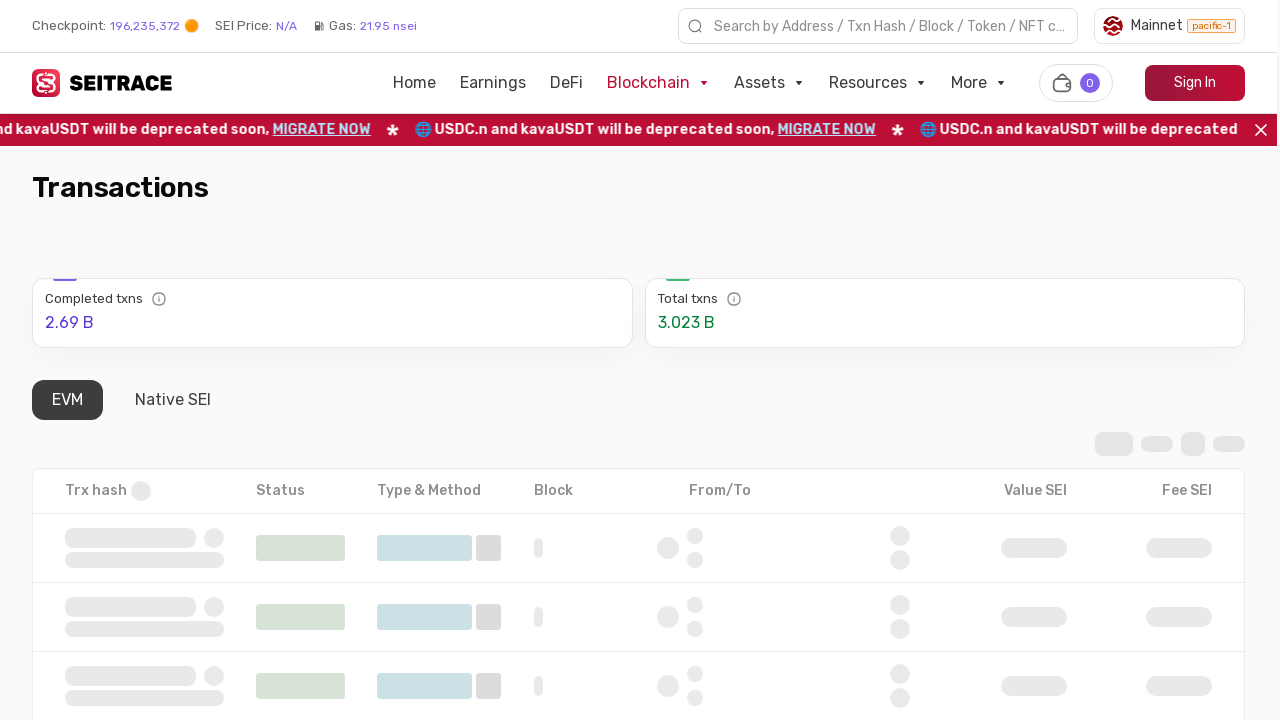

Selected transaction row 6
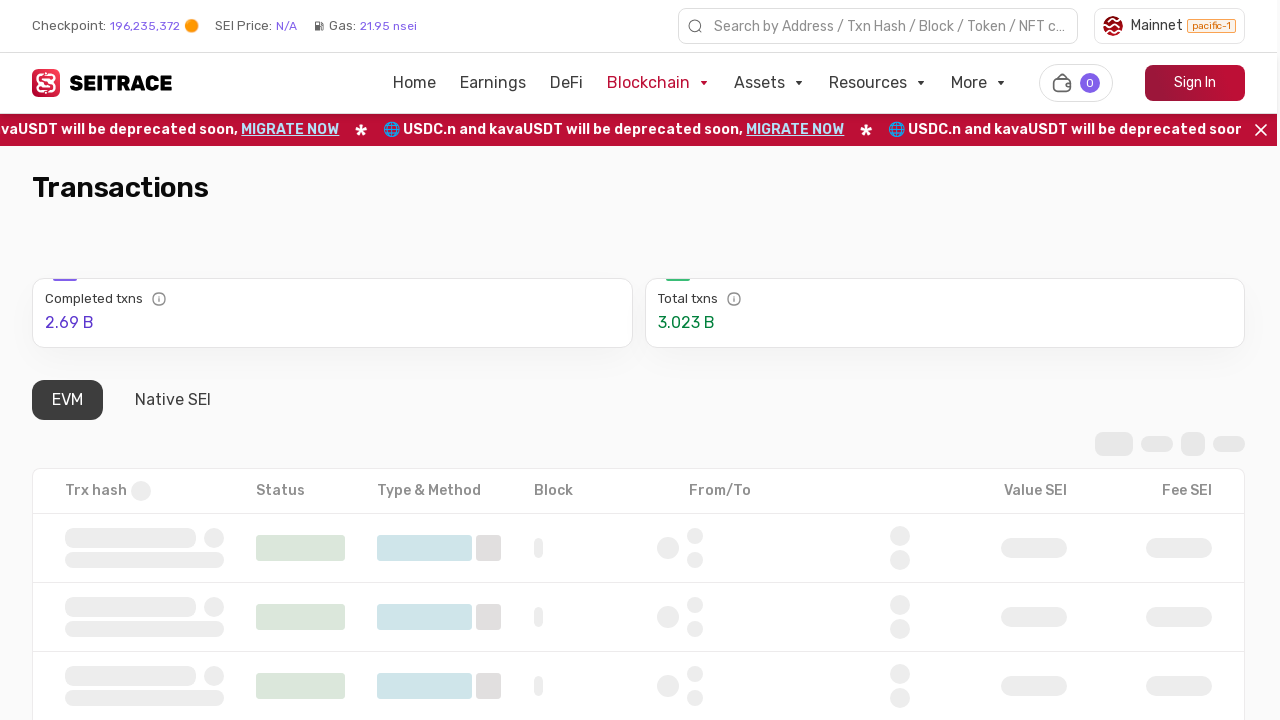

Located Fee SEI cell in row 6
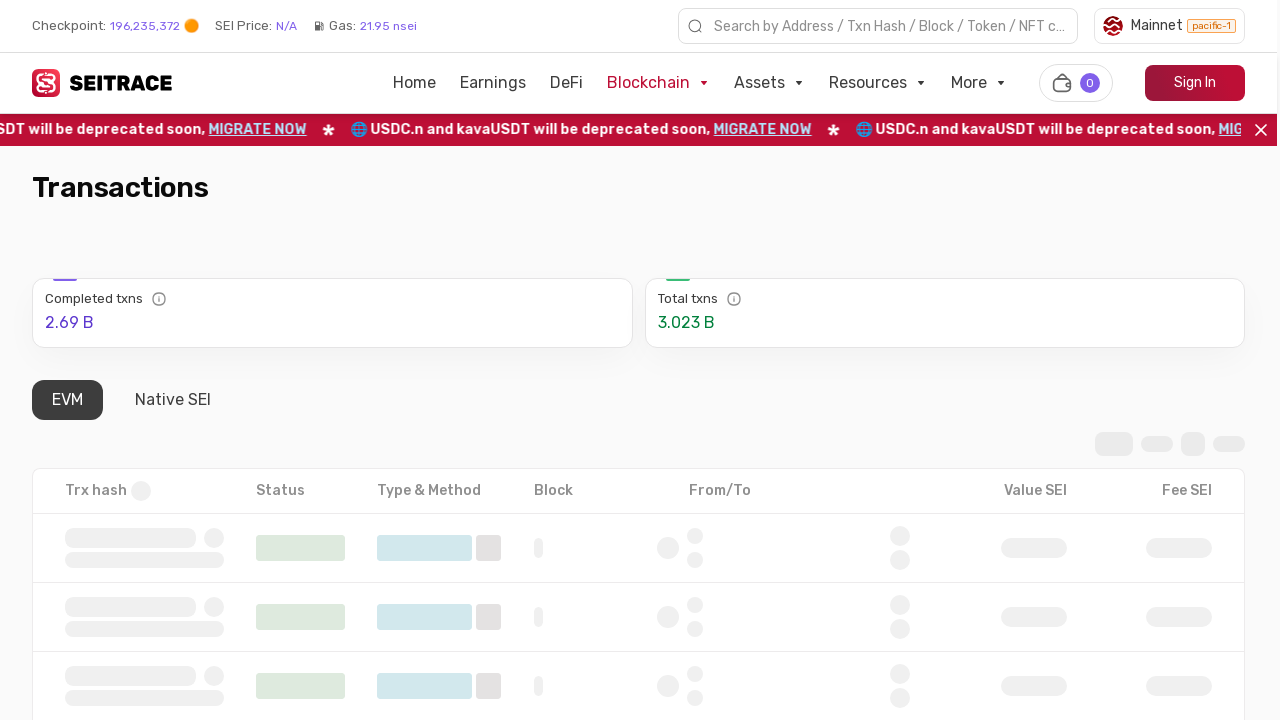

Retrieved Fee SEI text from row 6
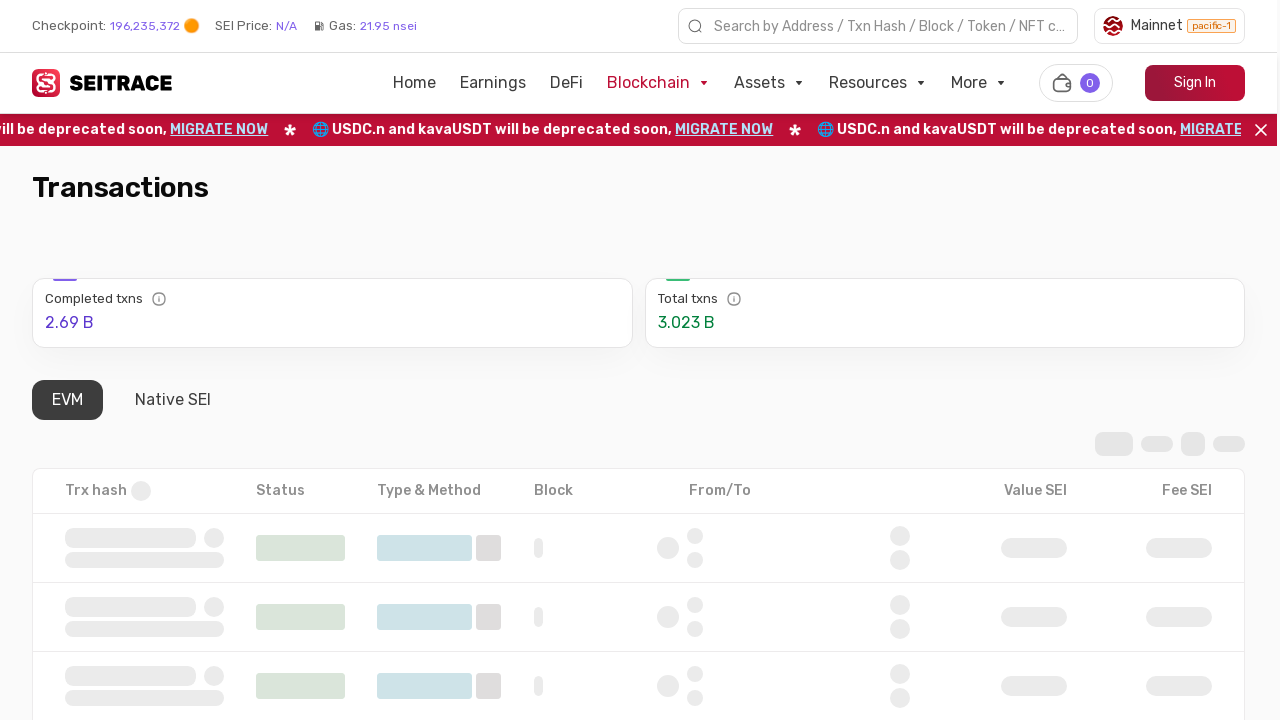

Skipped empty or dash Fee SEI value in row 6
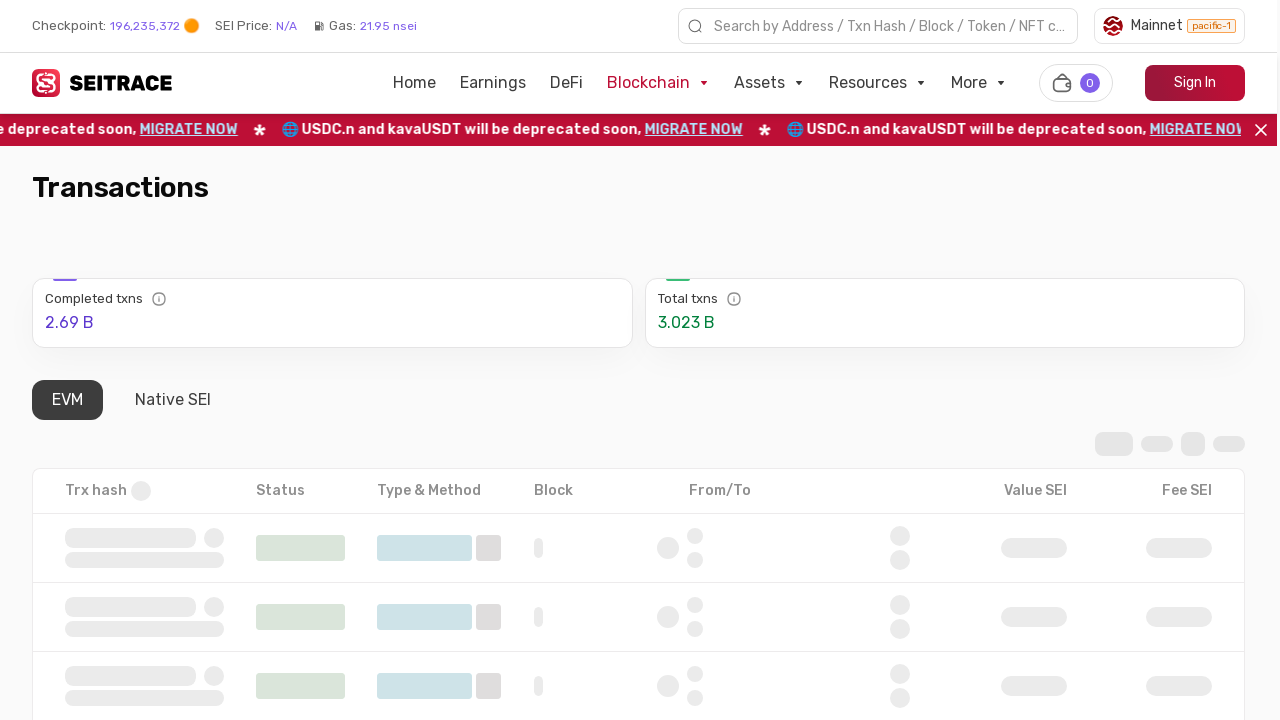

Selected transaction row 7
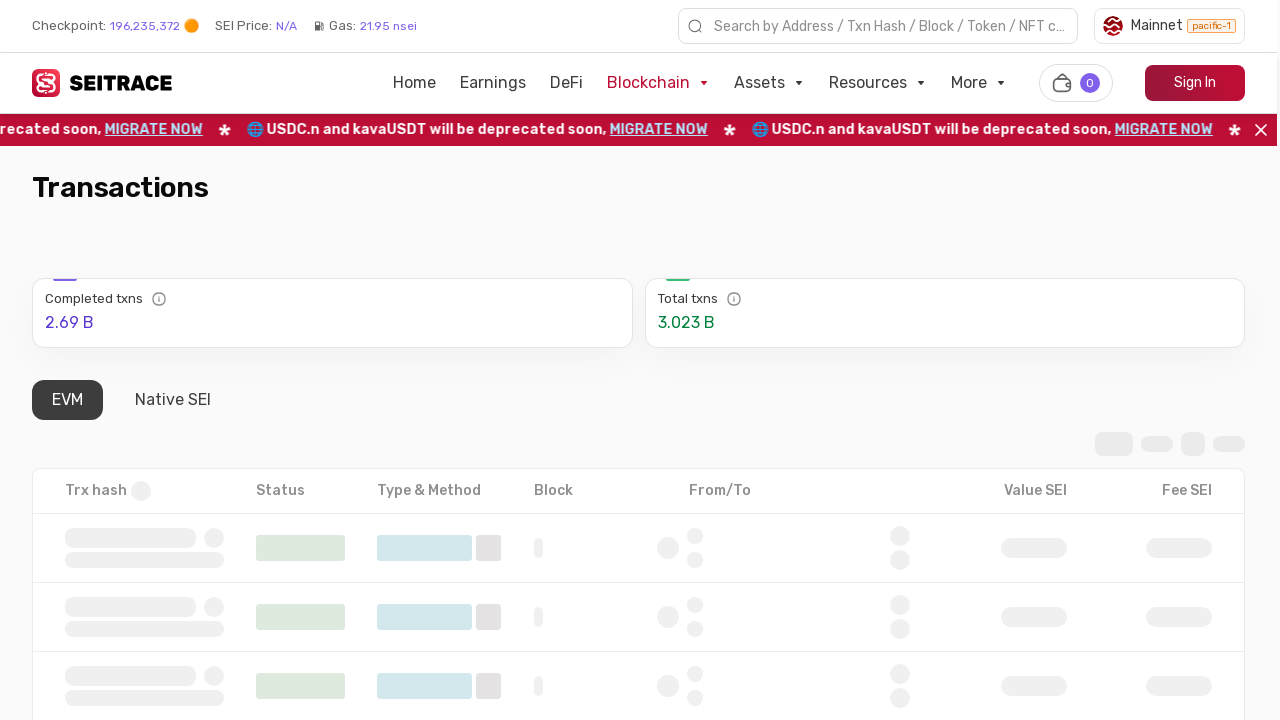

Located Fee SEI cell in row 7
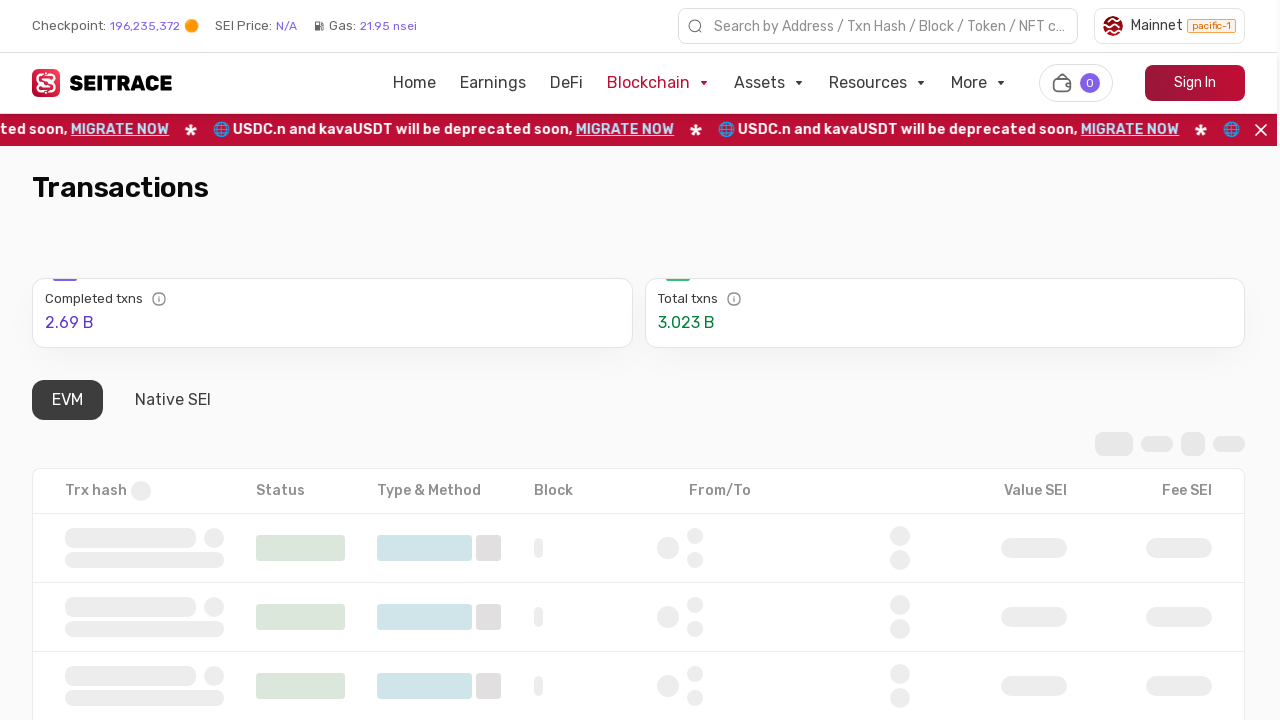

Retrieved Fee SEI text from row 7
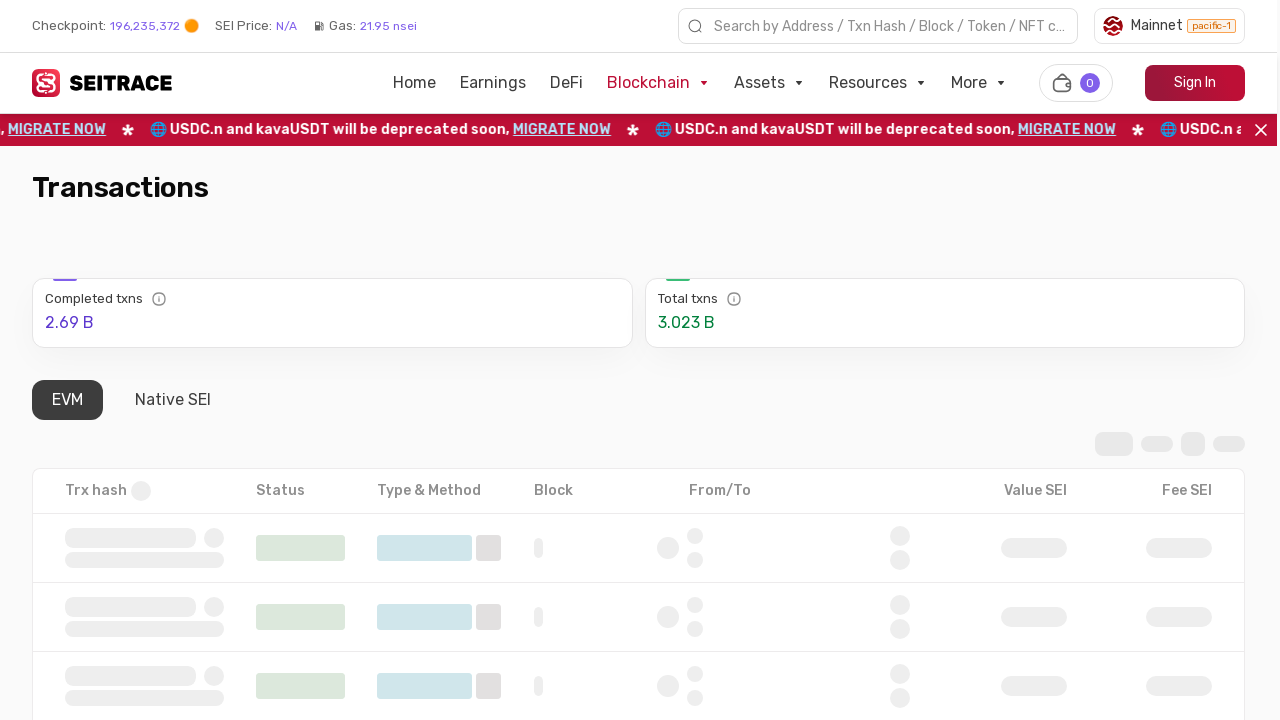

Skipped empty or dash Fee SEI value in row 7
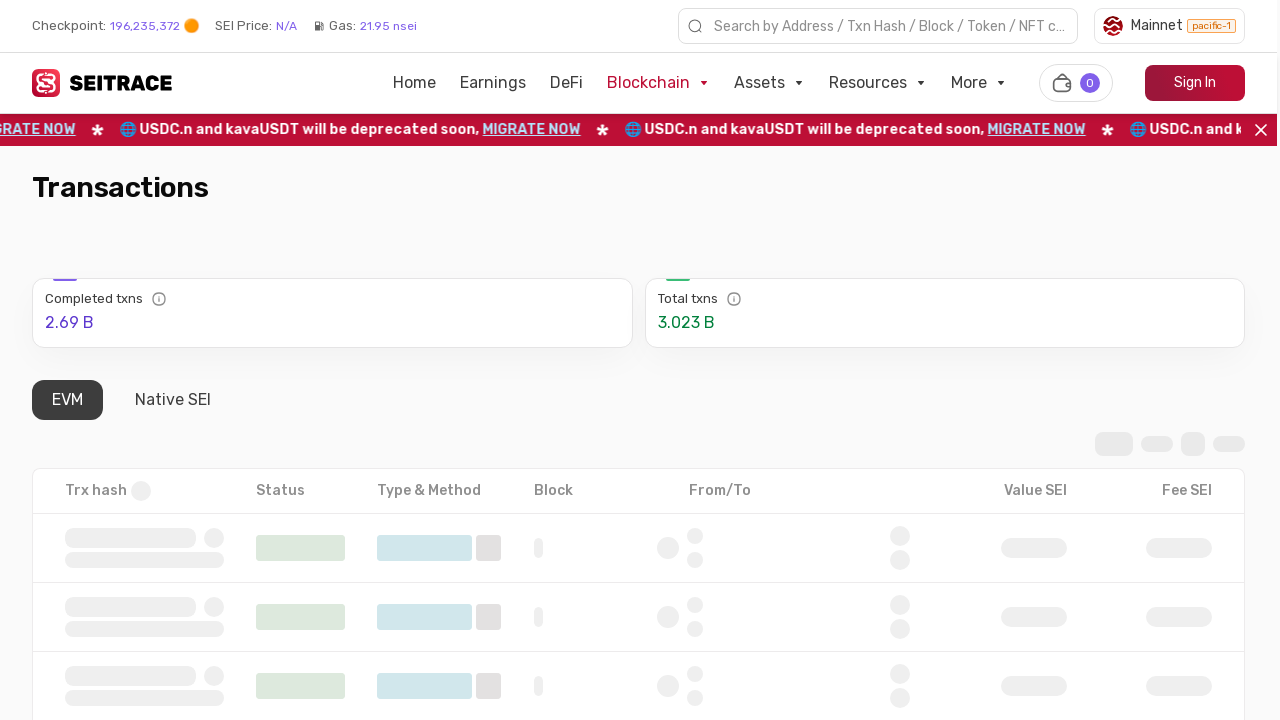

Selected transaction row 8
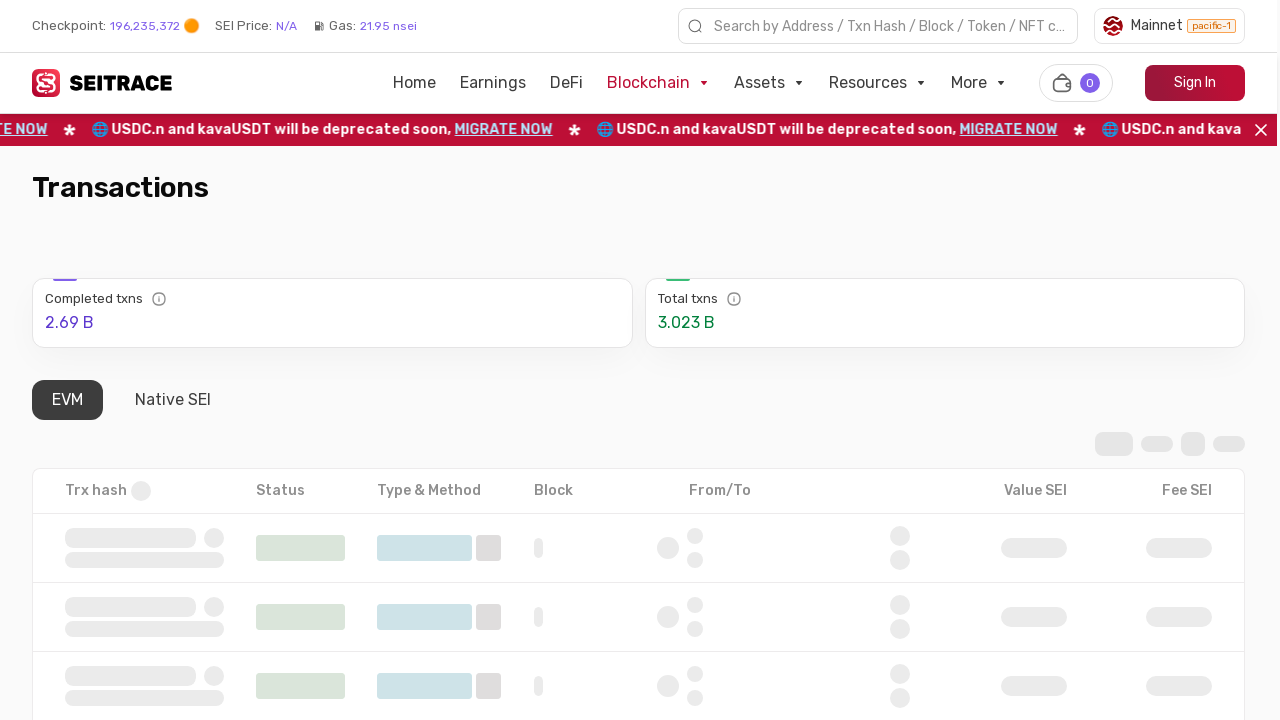

Located Fee SEI cell in row 8
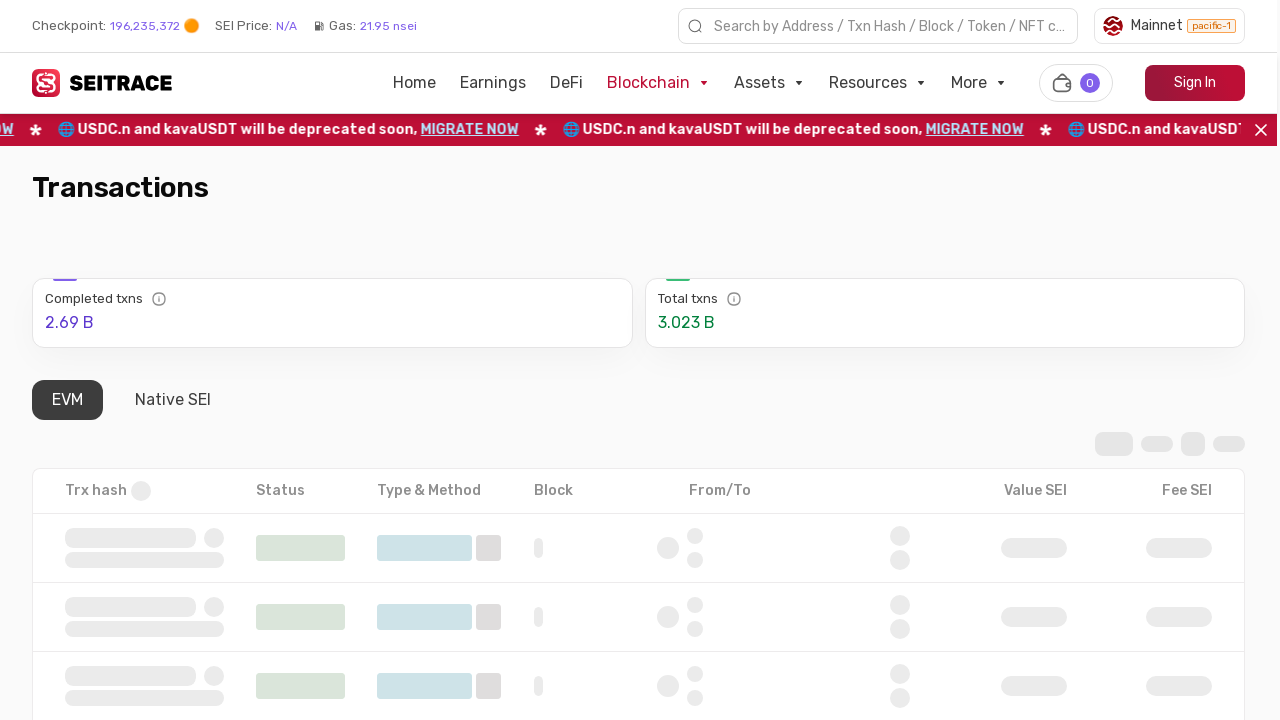

Retrieved Fee SEI text from row 8
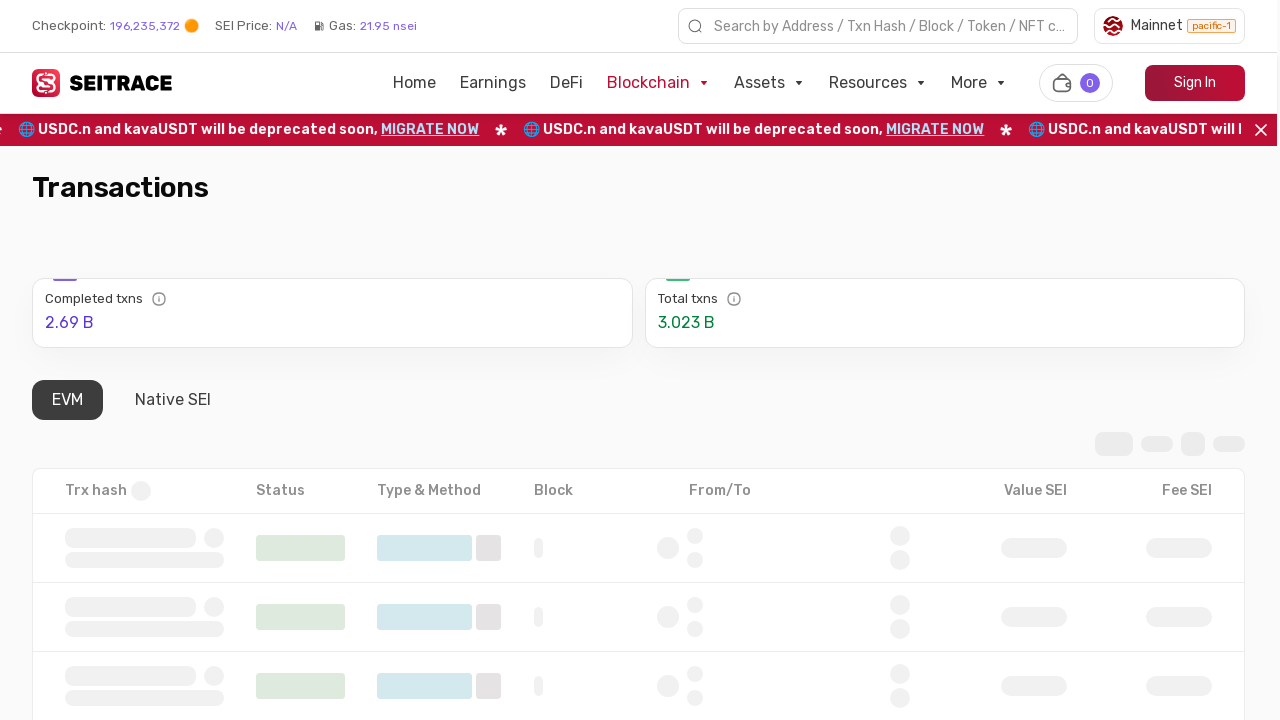

Skipped empty or dash Fee SEI value in row 8
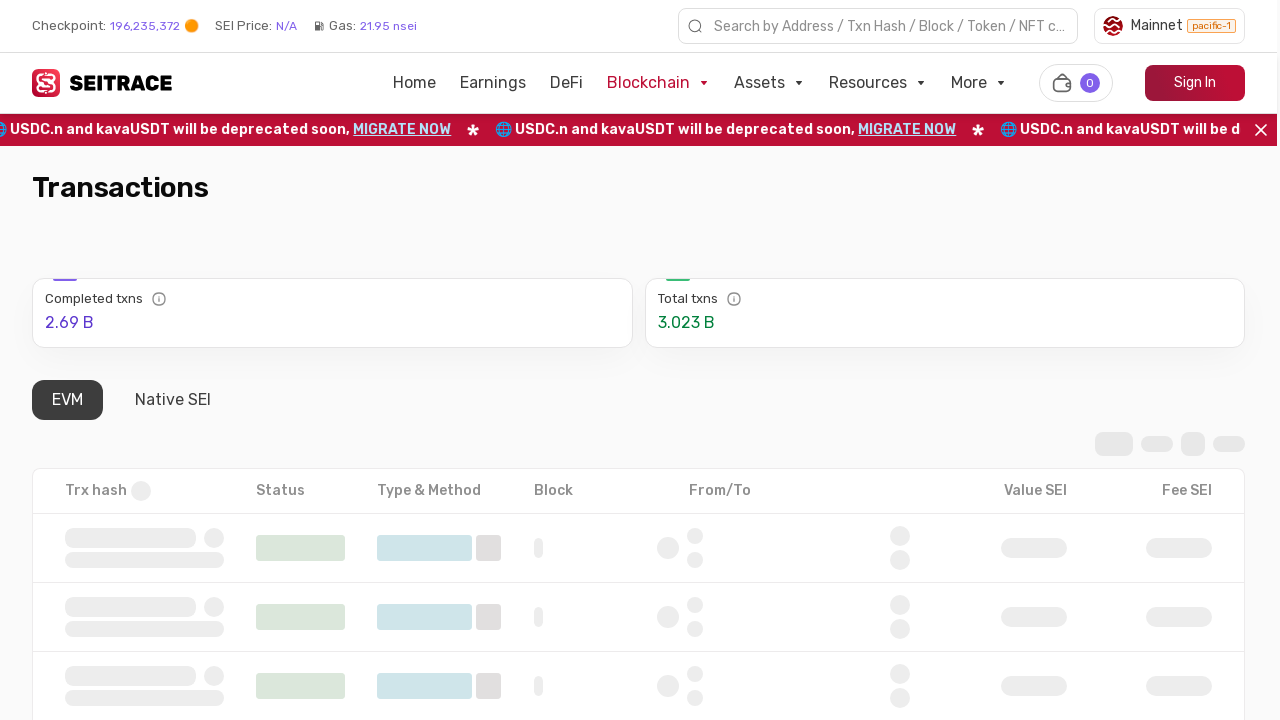

Selected transaction row 9
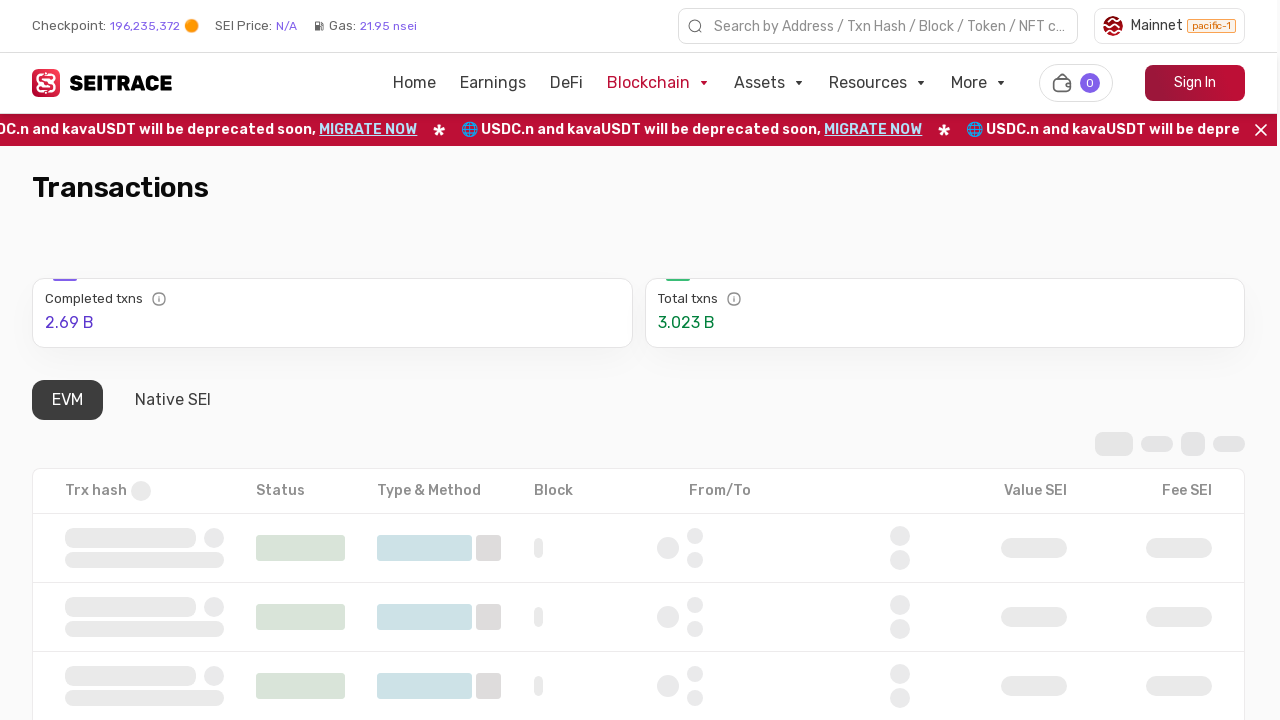

Located Fee SEI cell in row 9
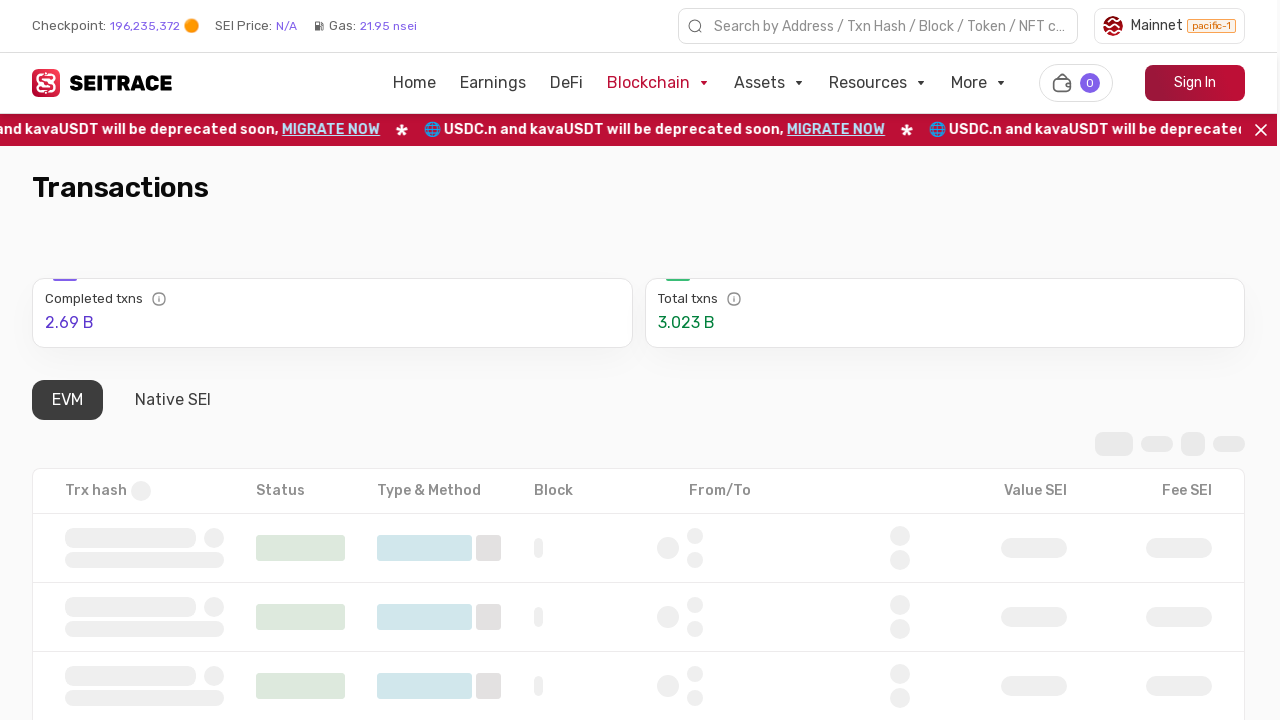

Retrieved Fee SEI text from row 9
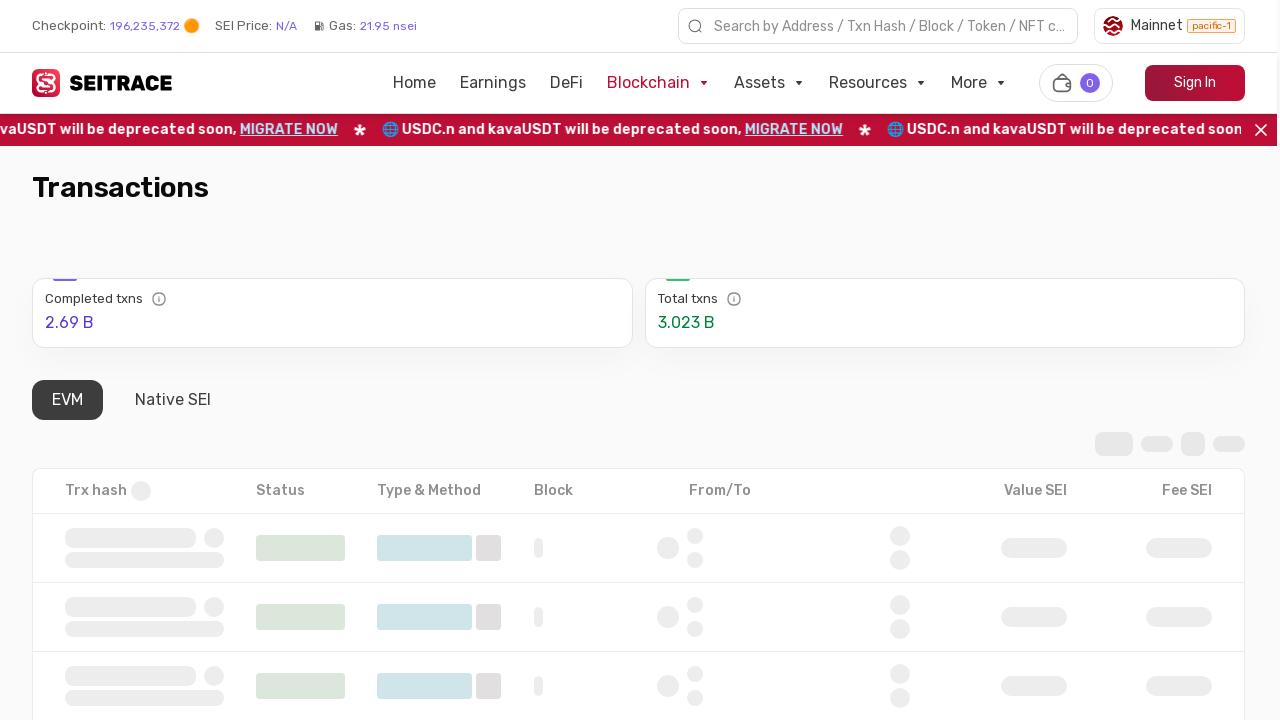

Skipped empty or dash Fee SEI value in row 9
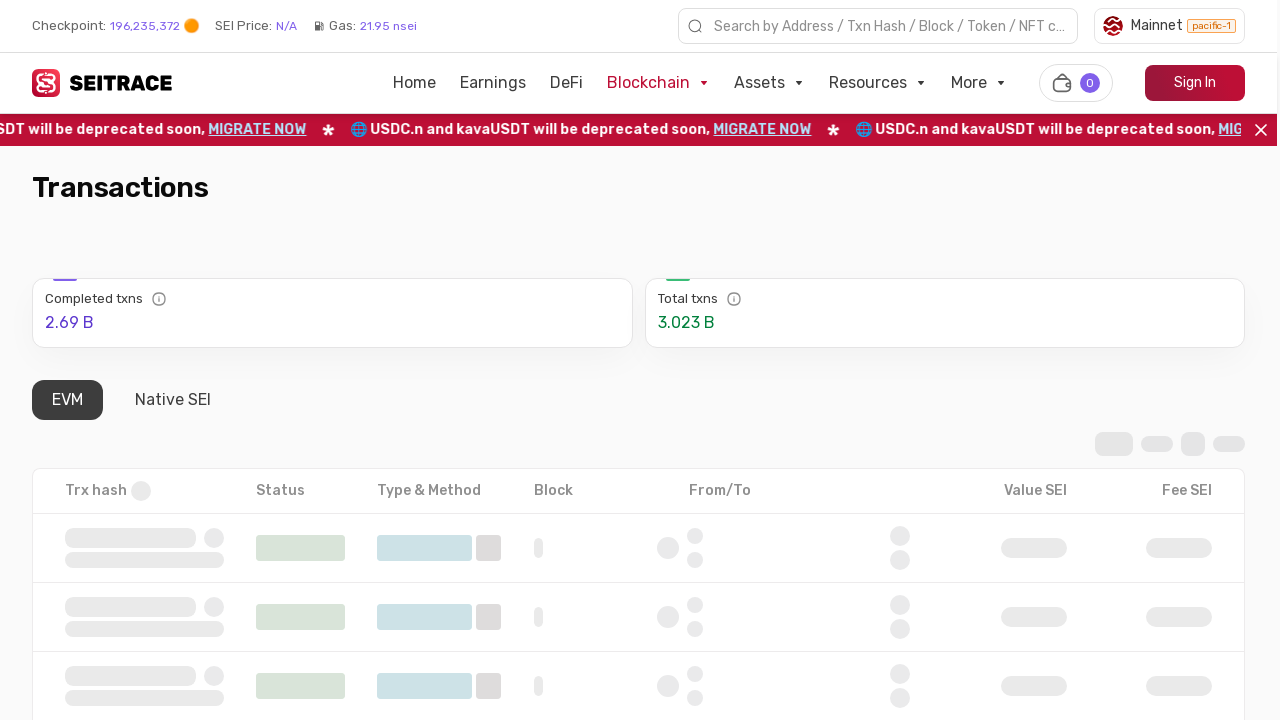

Selected transaction row 10
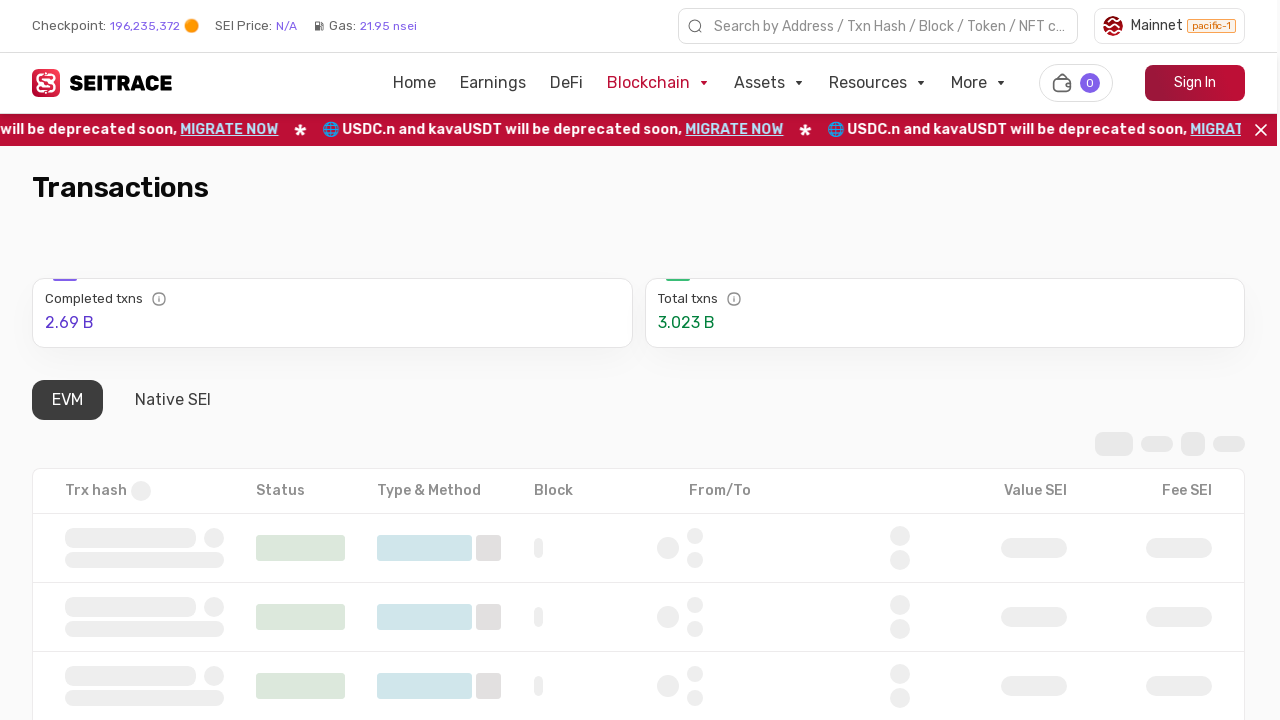

Located Fee SEI cell in row 10
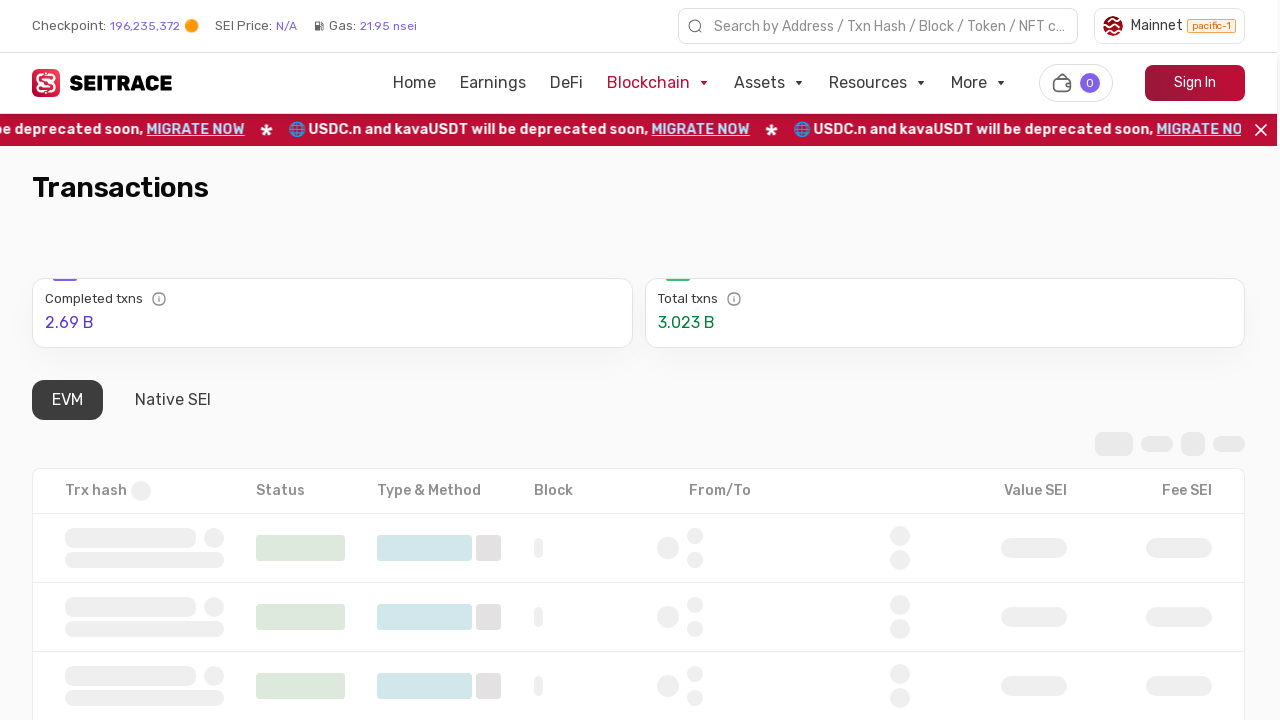

Retrieved Fee SEI text from row 10
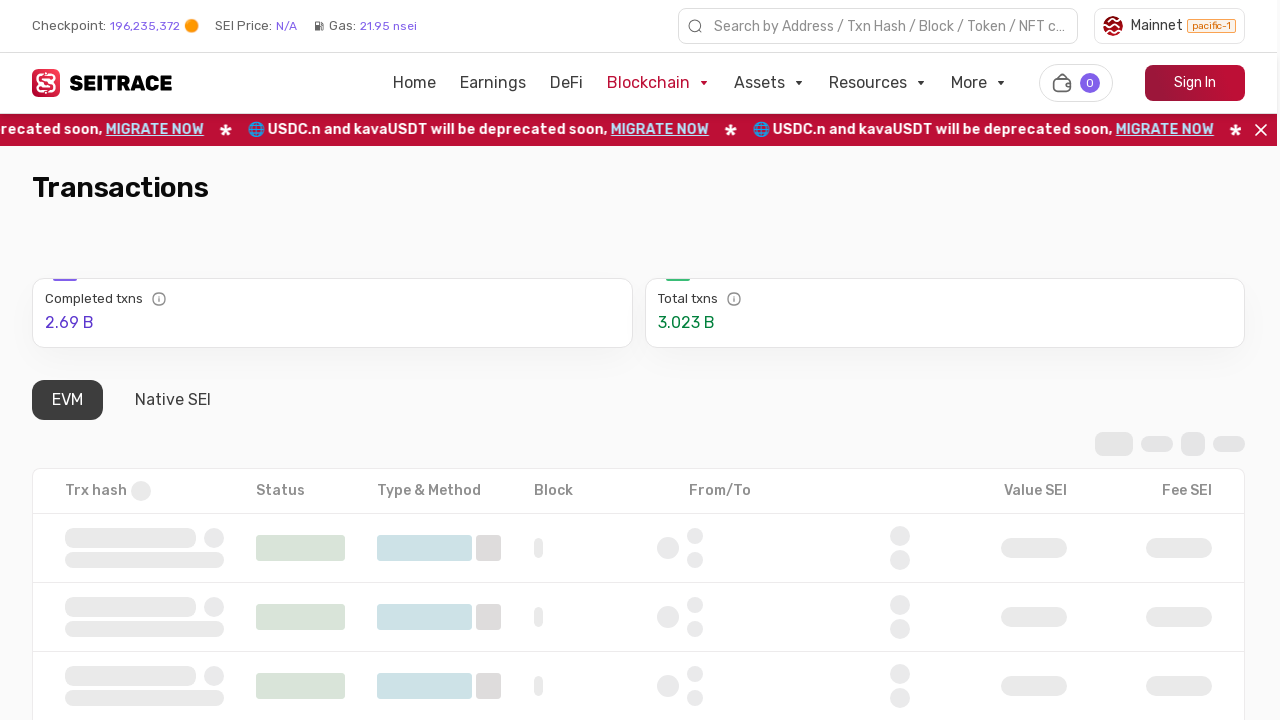

Skipped empty or dash Fee SEI value in row 10
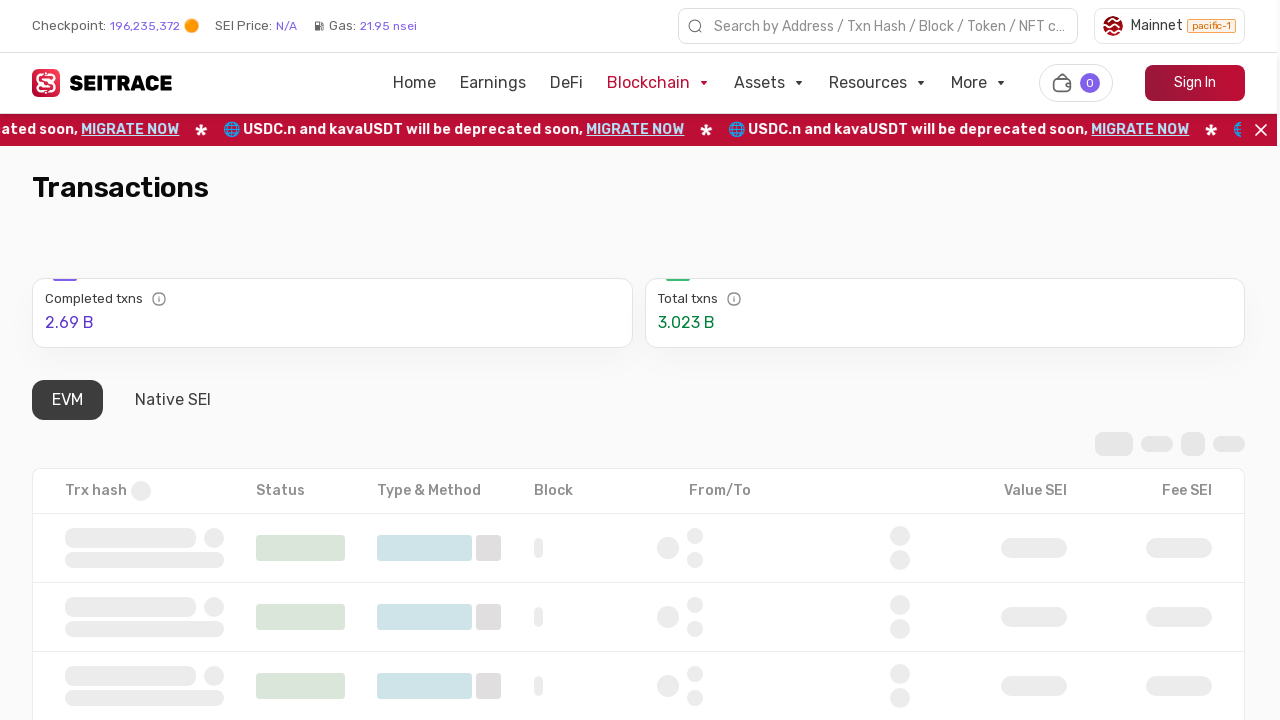

All Fee SEI values verified to be rounded to at most 6 decimal places
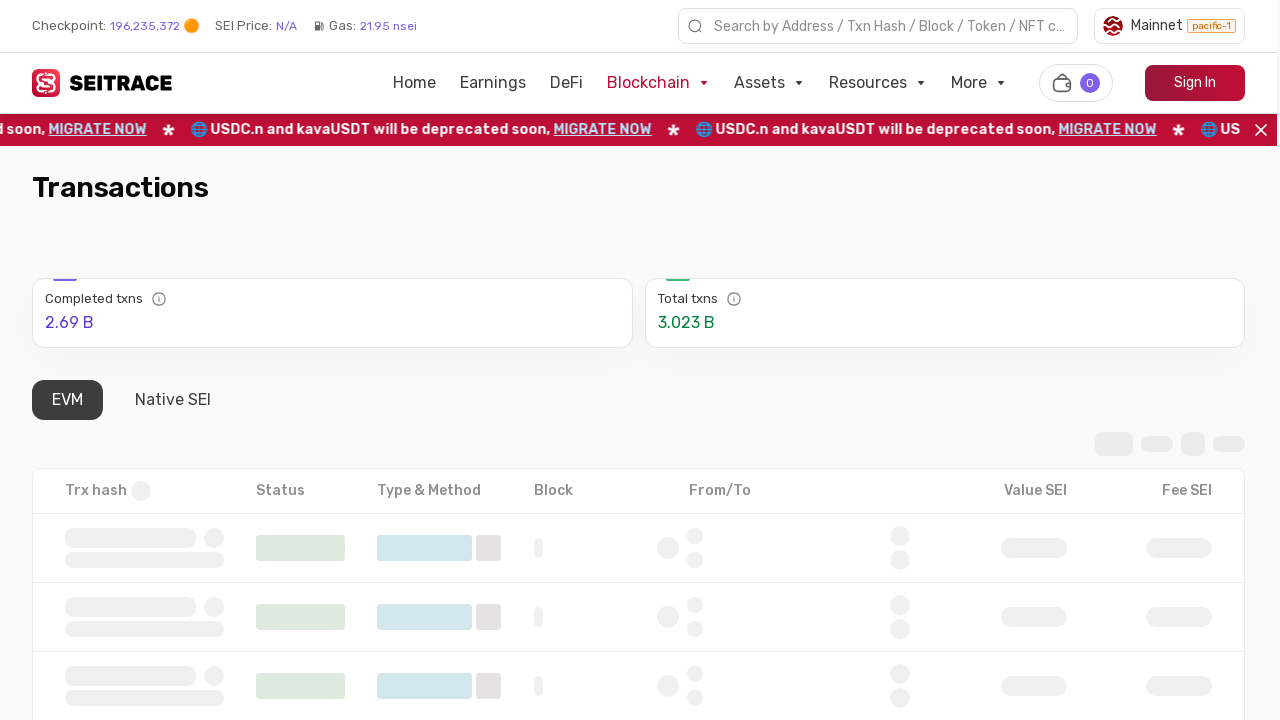

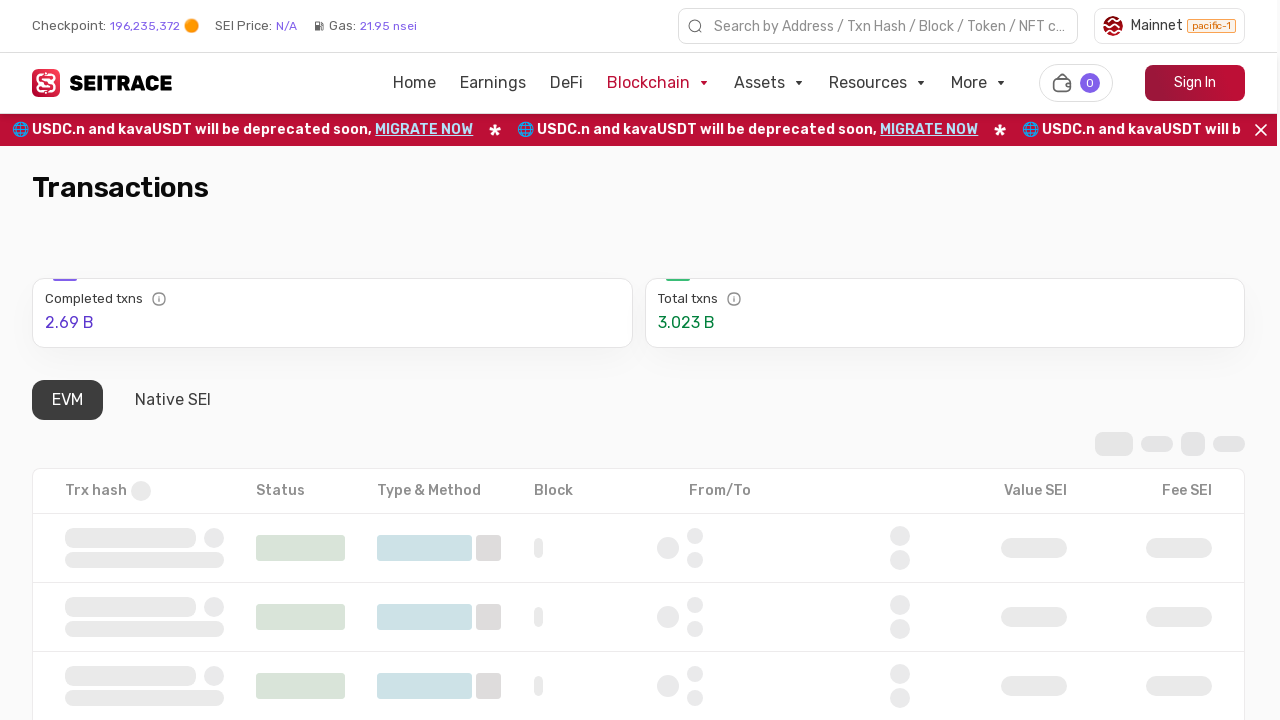